Tests page scrolling functionality by scrolling down and up the Selenium downloads page multiple times

Starting URL: http://seleniumhq.org/download

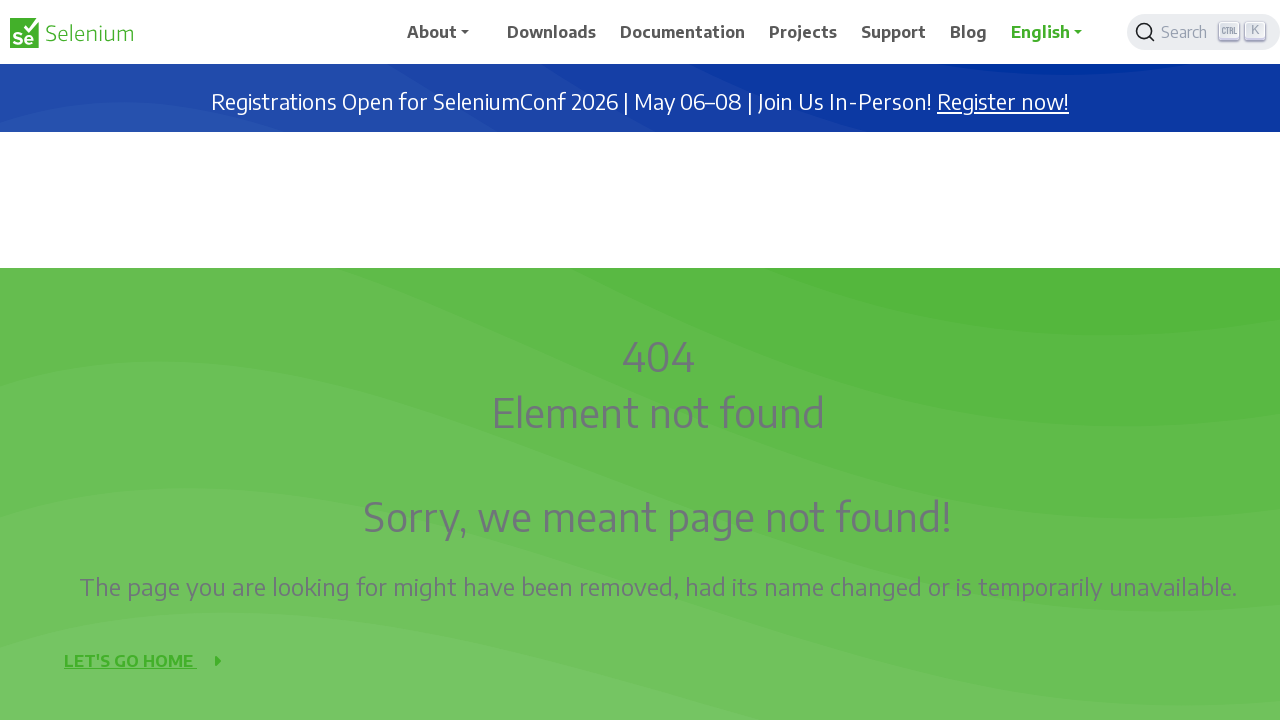

Navigated to Selenium downloads page
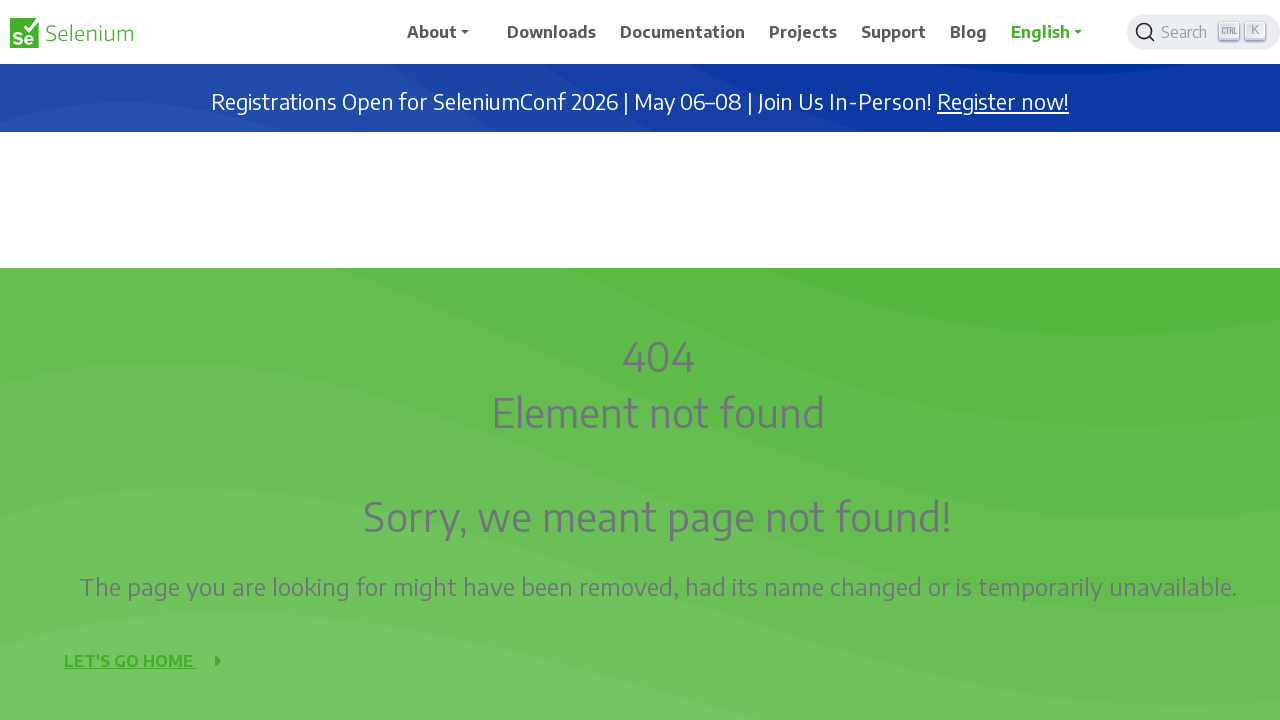

Scrolled down 1000 pixels (scroll down iteration 1)
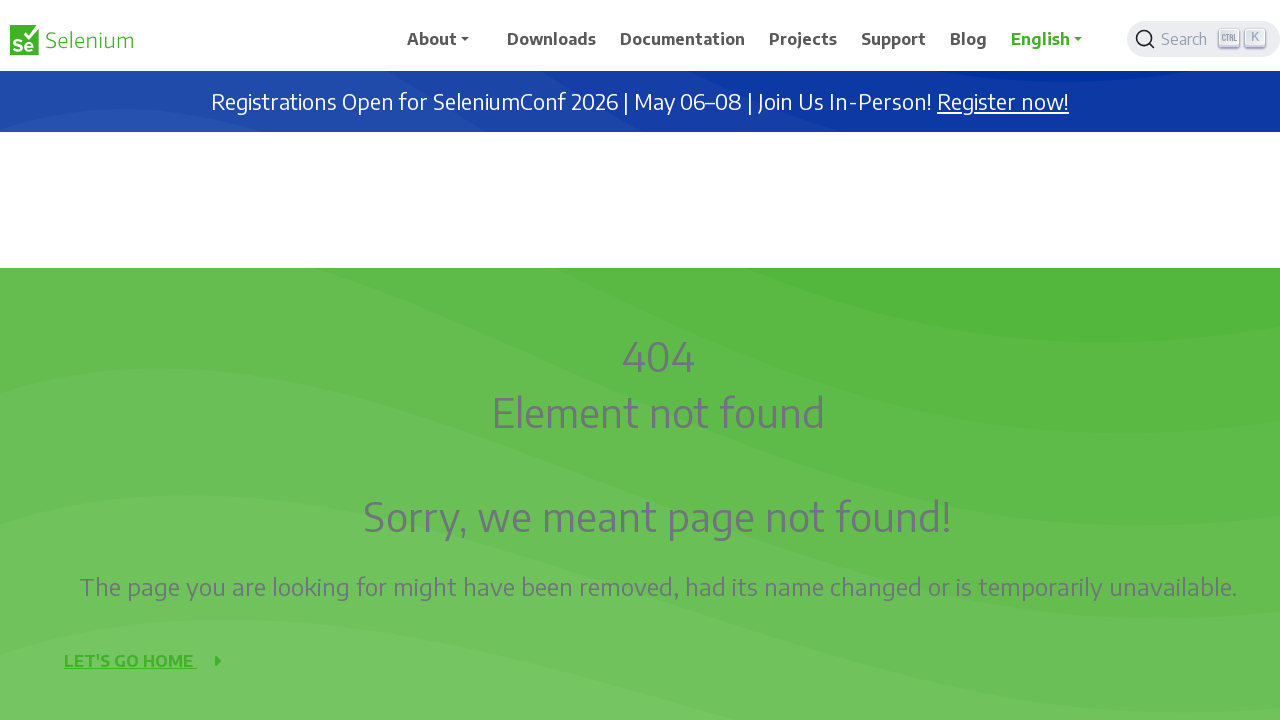

Waited 3 seconds after scrolling down (iteration 1)
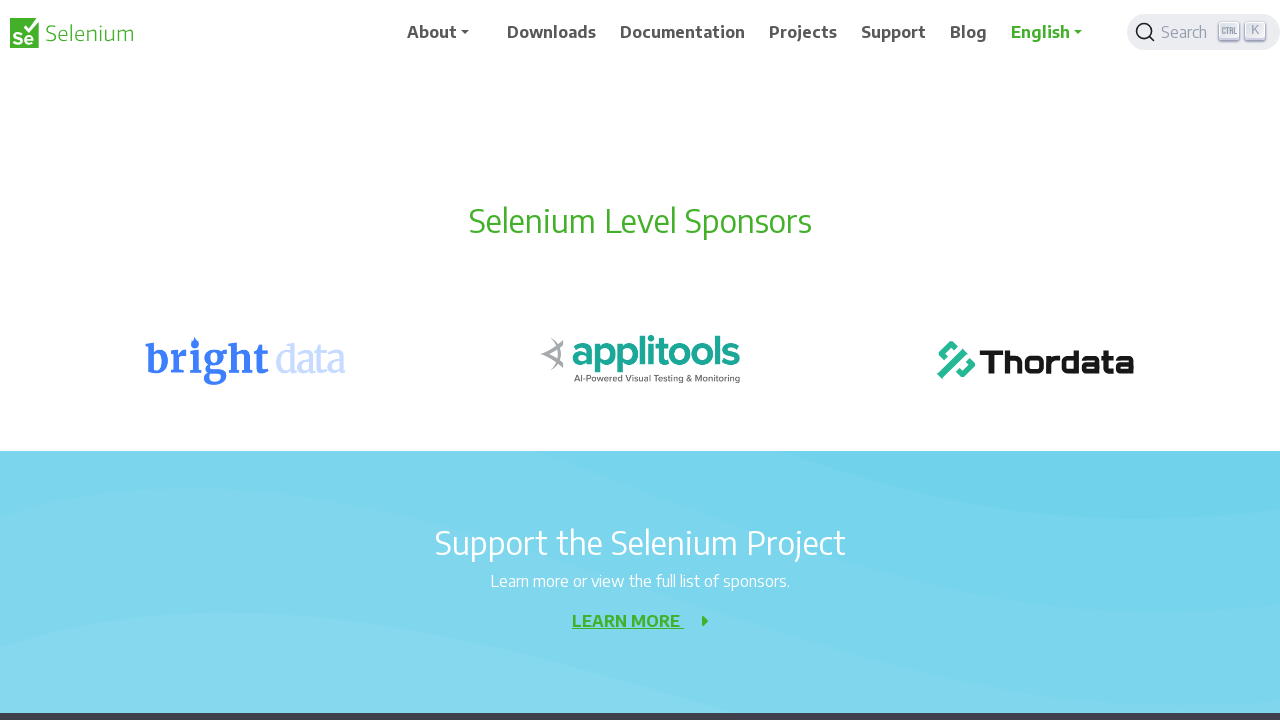

Scrolled down 1000 pixels (scroll down iteration 2)
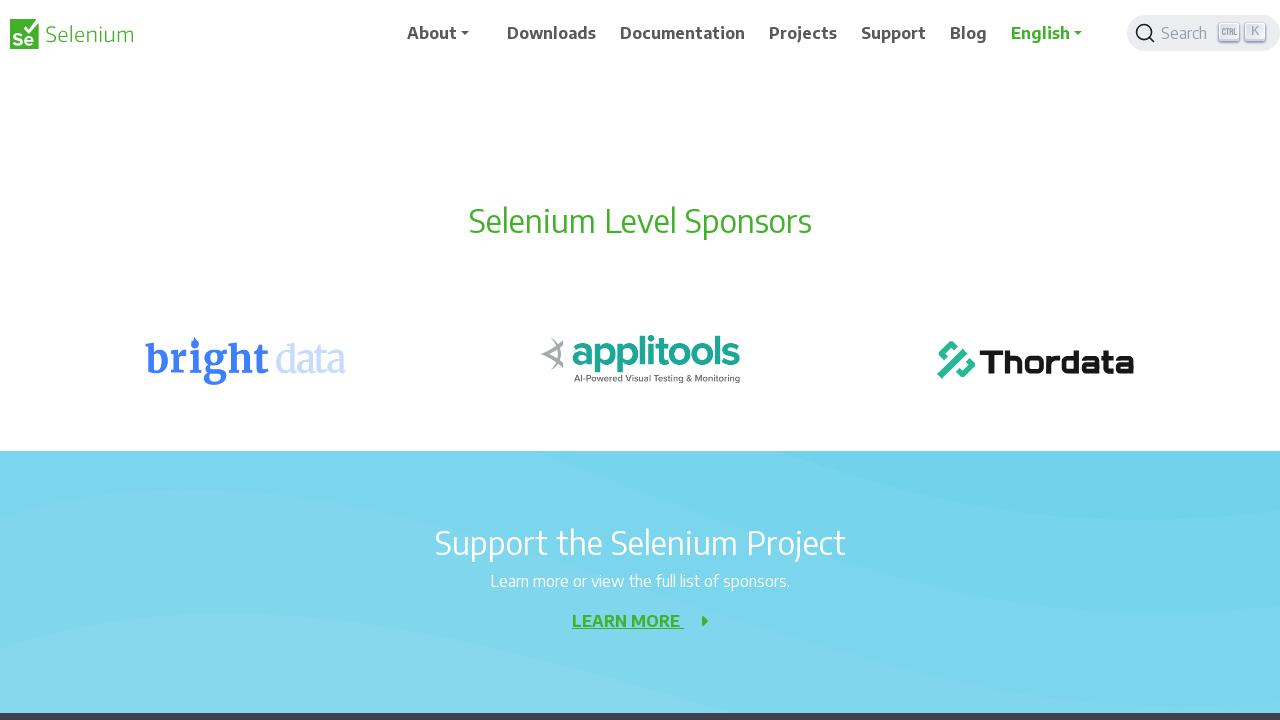

Waited 3 seconds after scrolling down (iteration 2)
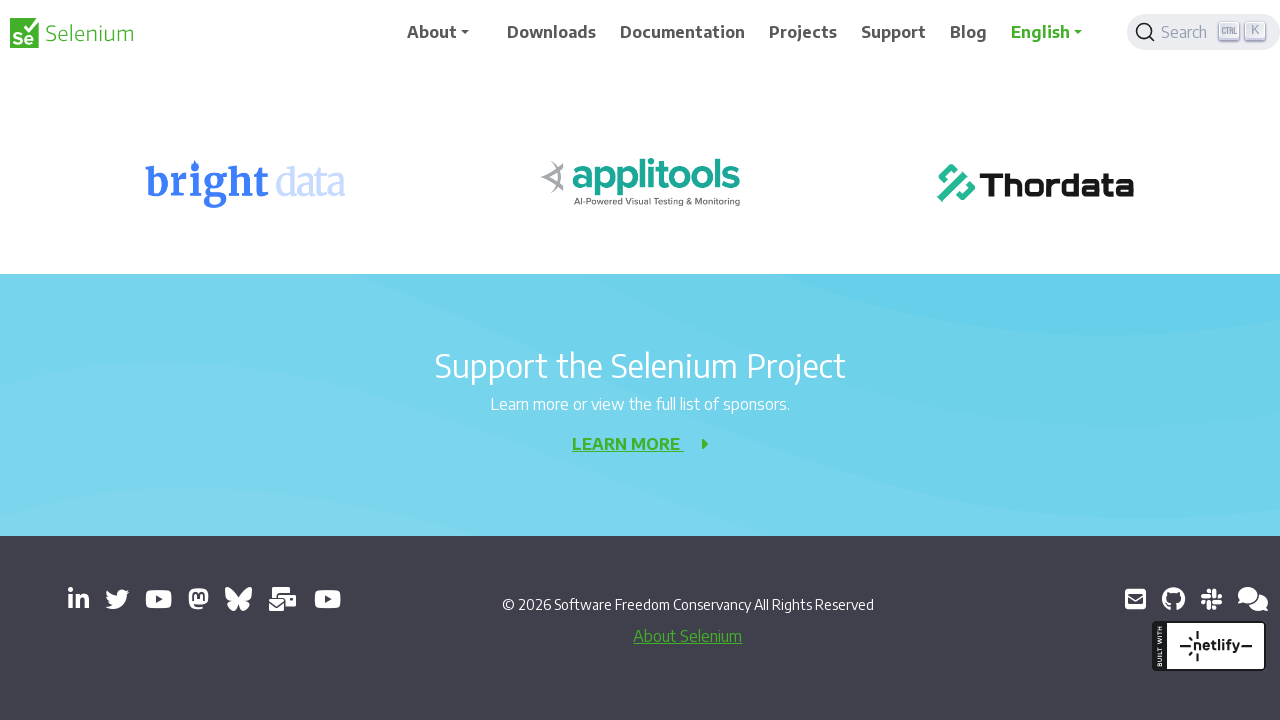

Scrolled down 1000 pixels (scroll down iteration 3)
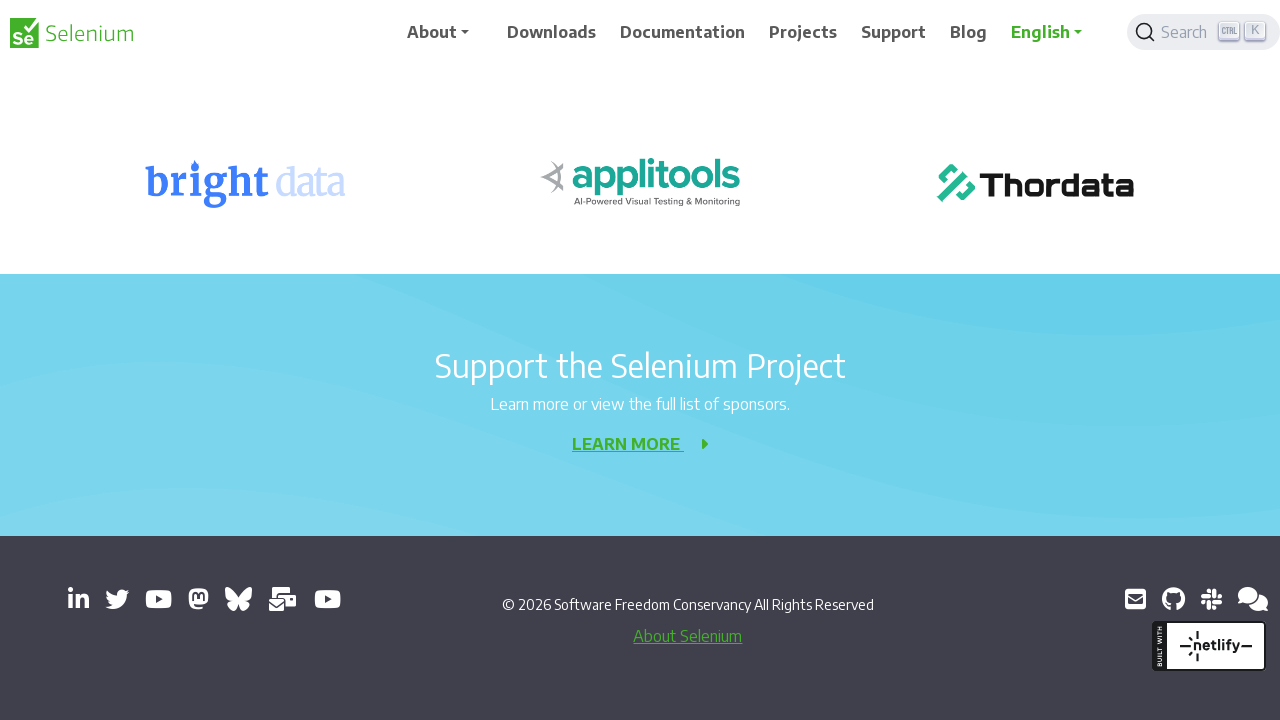

Waited 3 seconds after scrolling down (iteration 3)
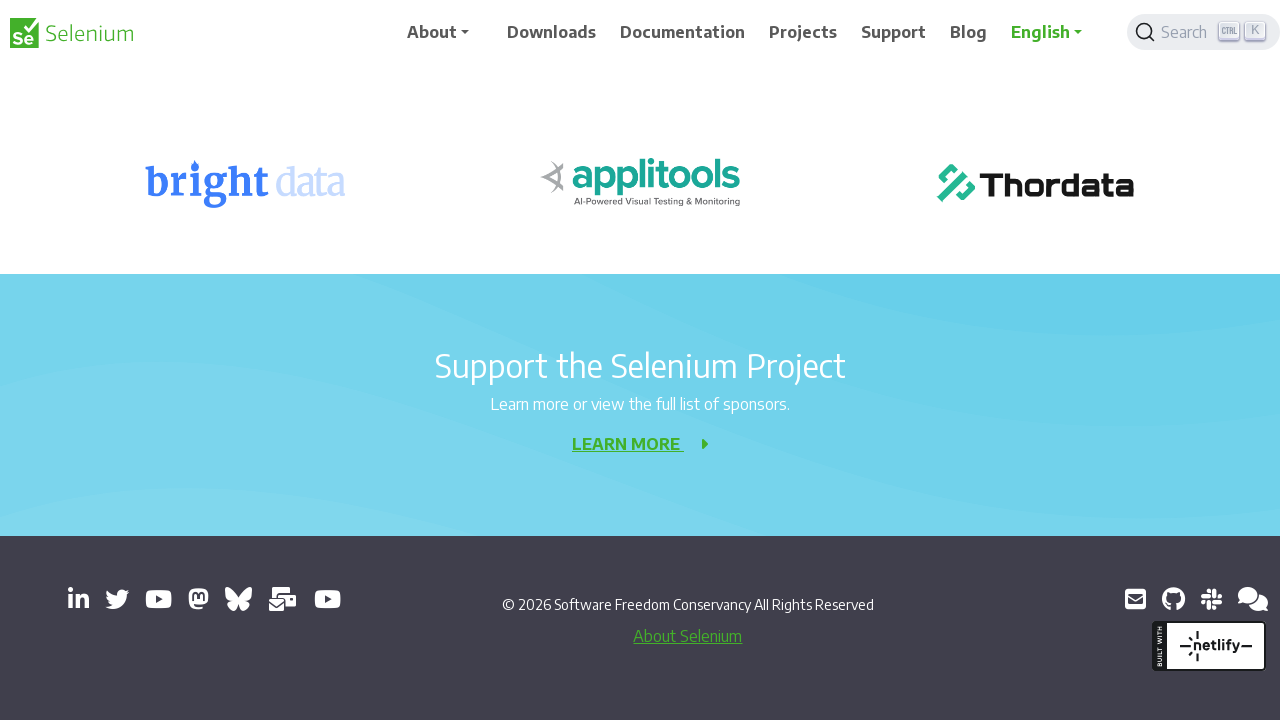

Scrolled down 1000 pixels (scroll down iteration 4)
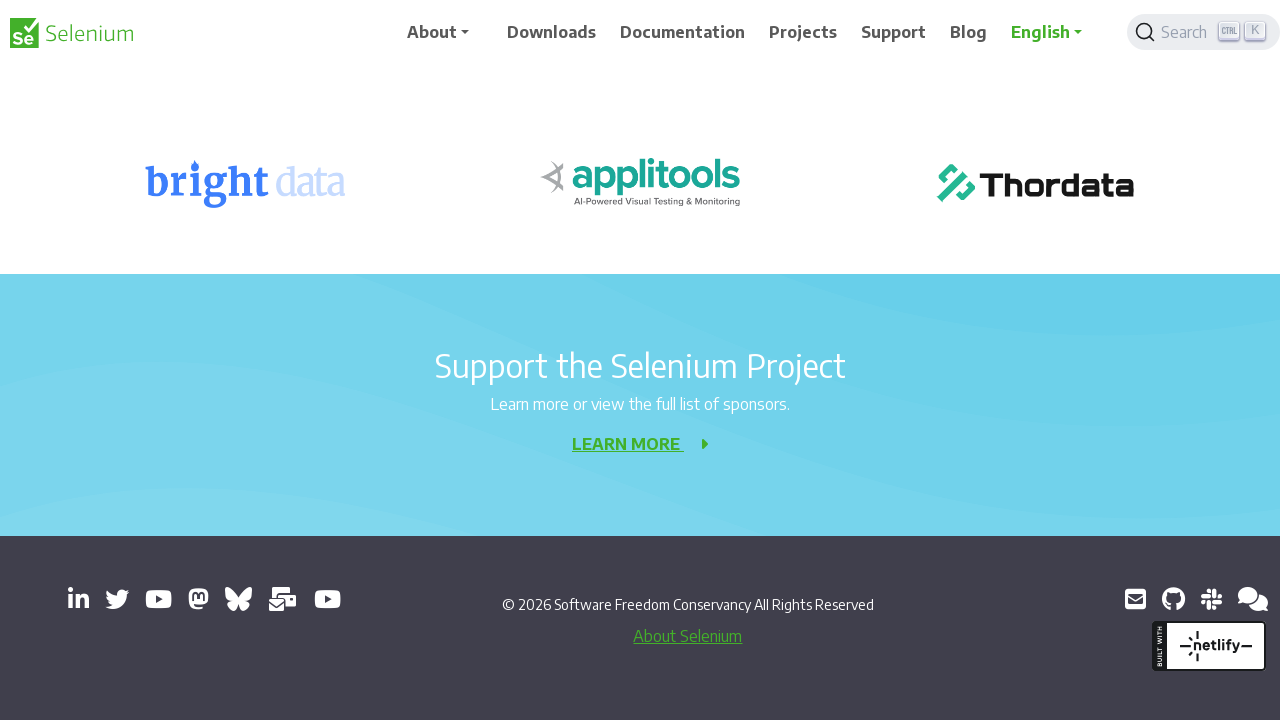

Waited 3 seconds after scrolling down (iteration 4)
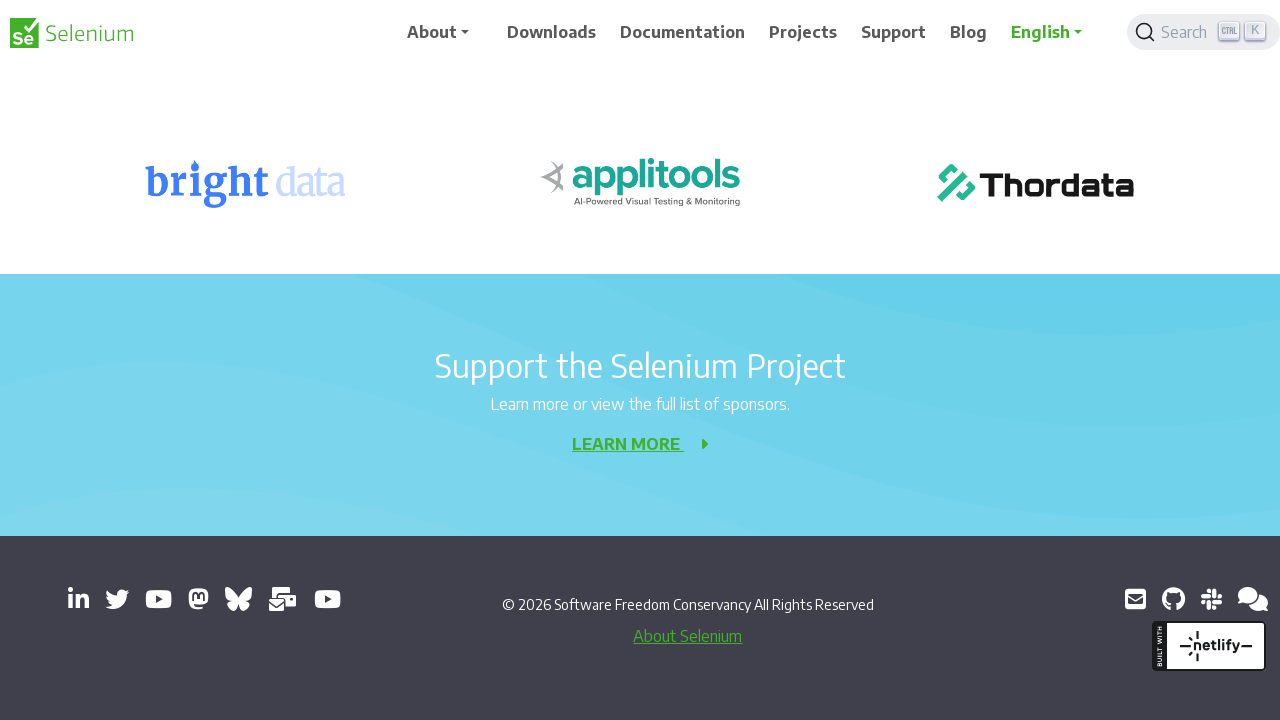

Scrolled down 1000 pixels (scroll down iteration 5)
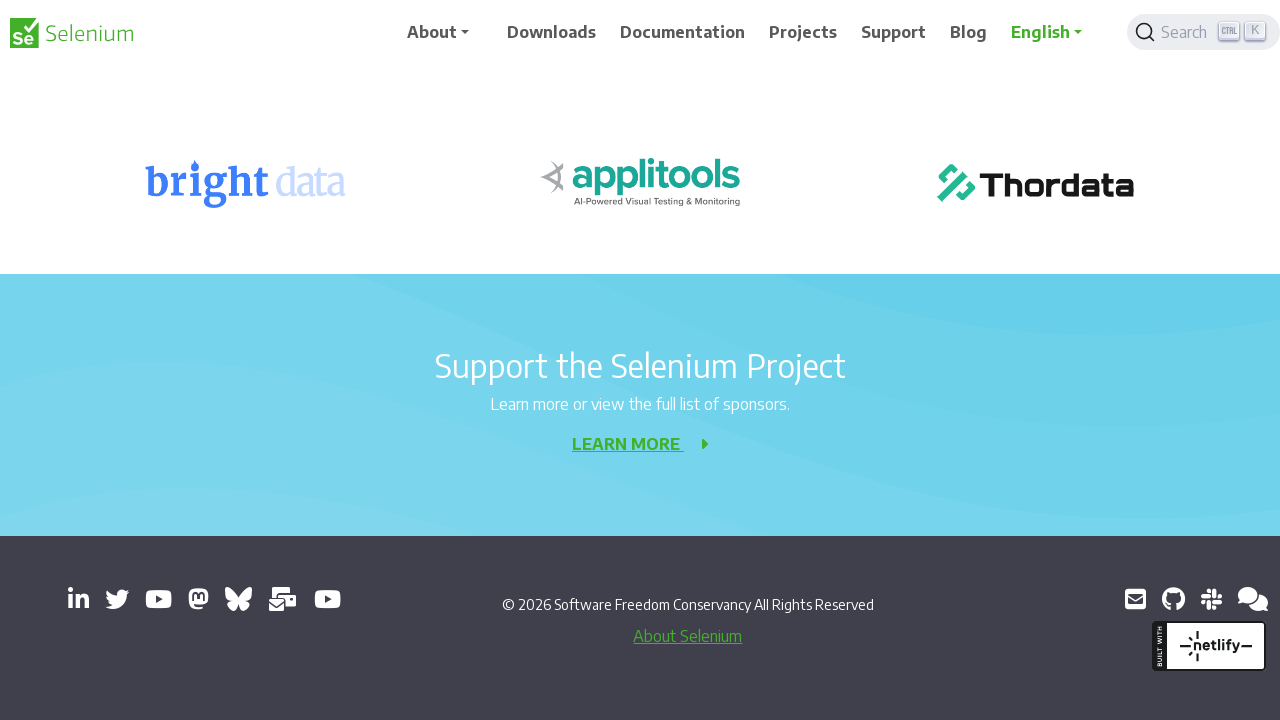

Waited 3 seconds after scrolling down (iteration 5)
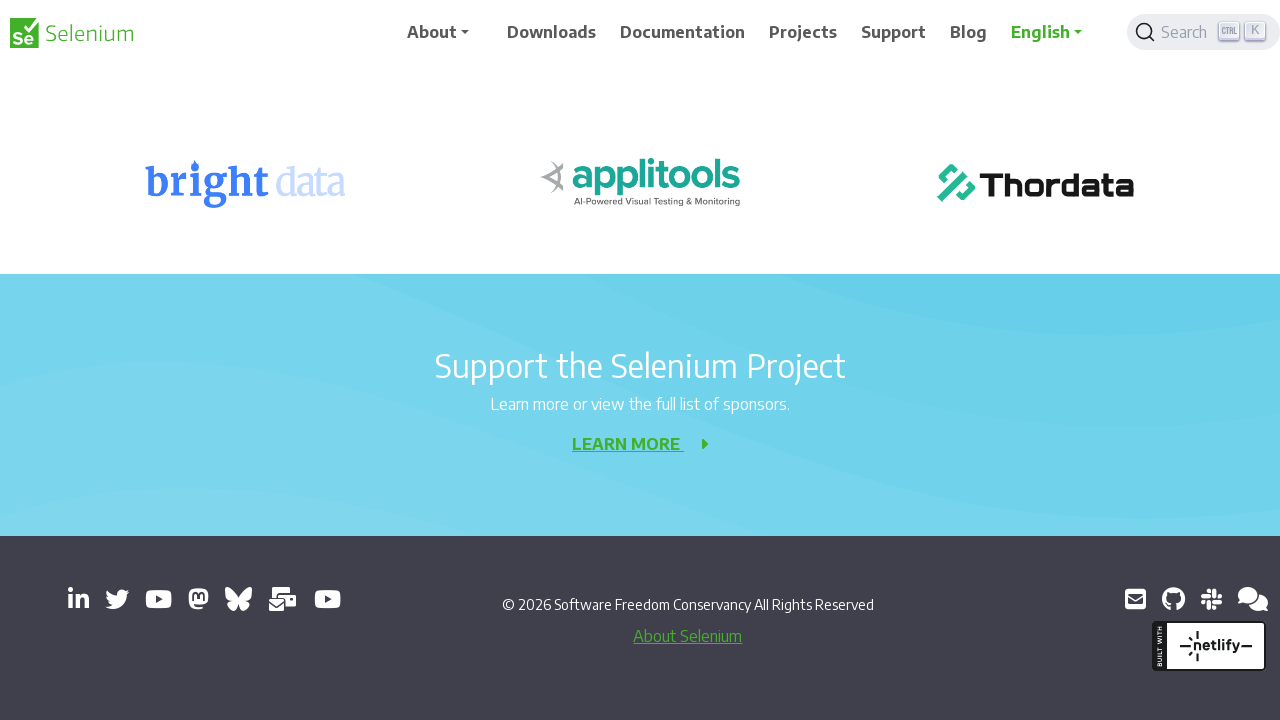

Scrolled down 1000 pixels (scroll down iteration 6)
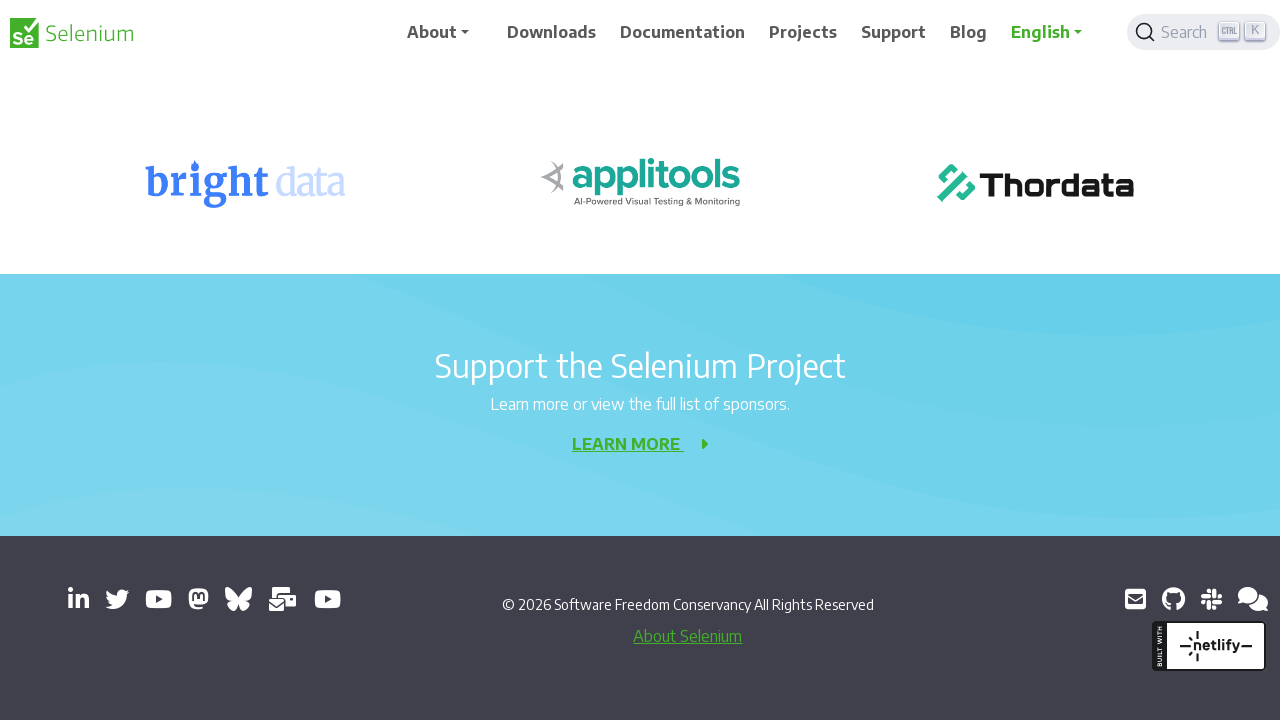

Waited 3 seconds after scrolling down (iteration 6)
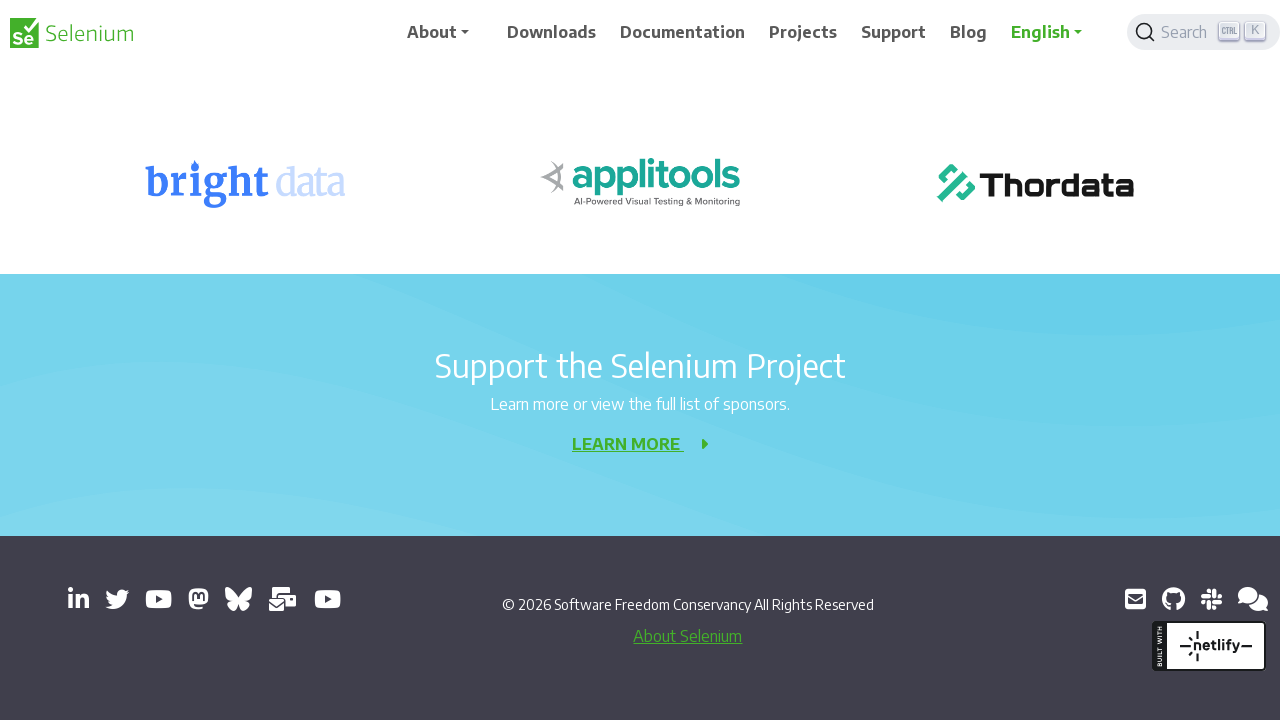

Scrolled down 1000 pixels (scroll down iteration 7)
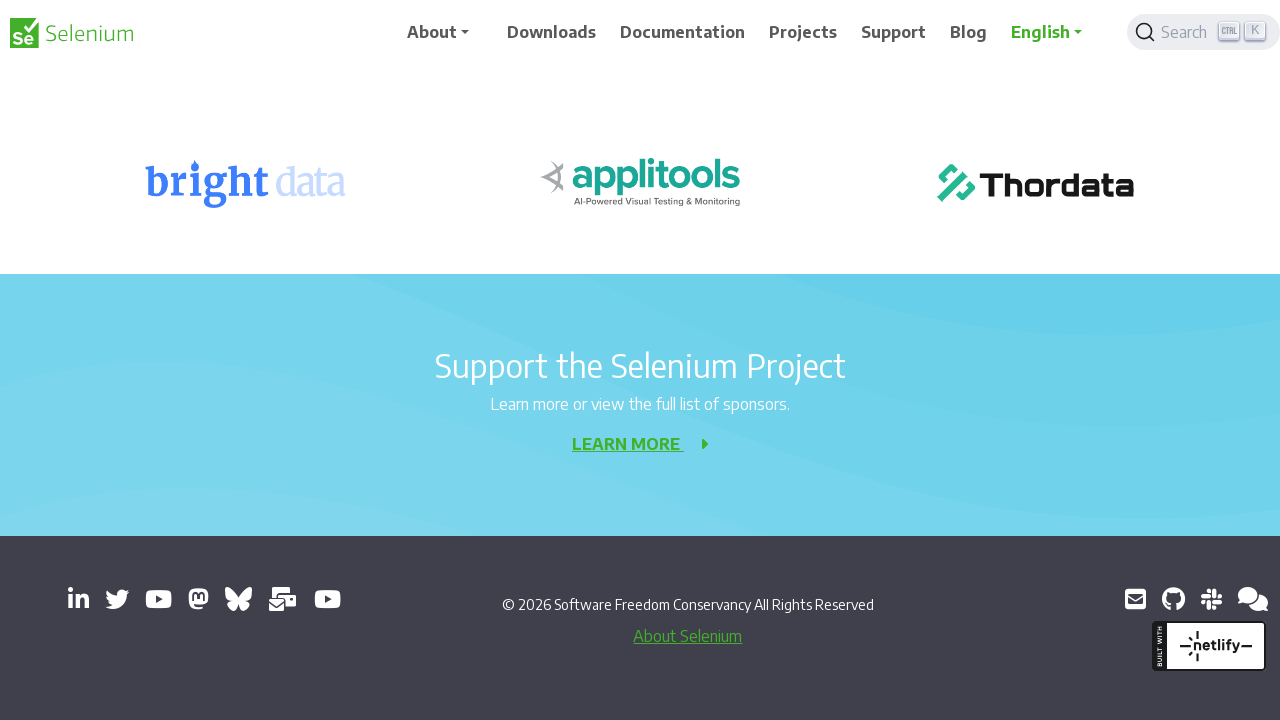

Waited 3 seconds after scrolling down (iteration 7)
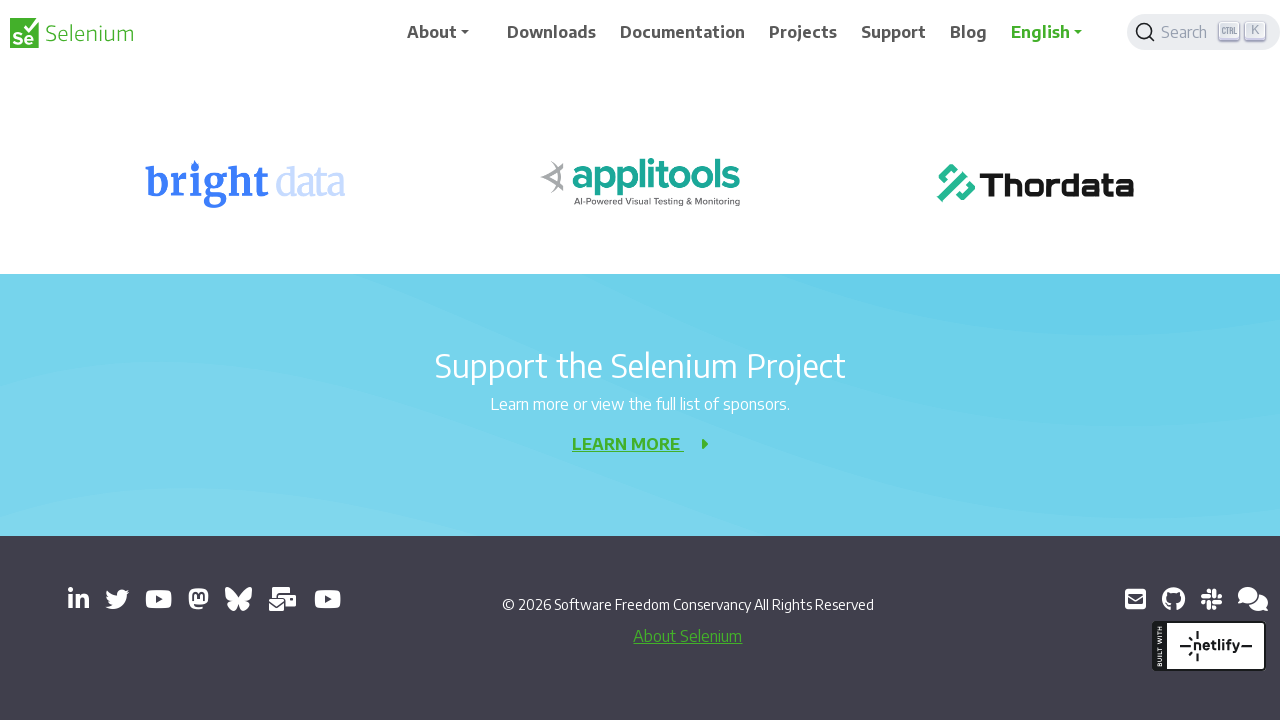

Scrolled down 1000 pixels (scroll down iteration 8)
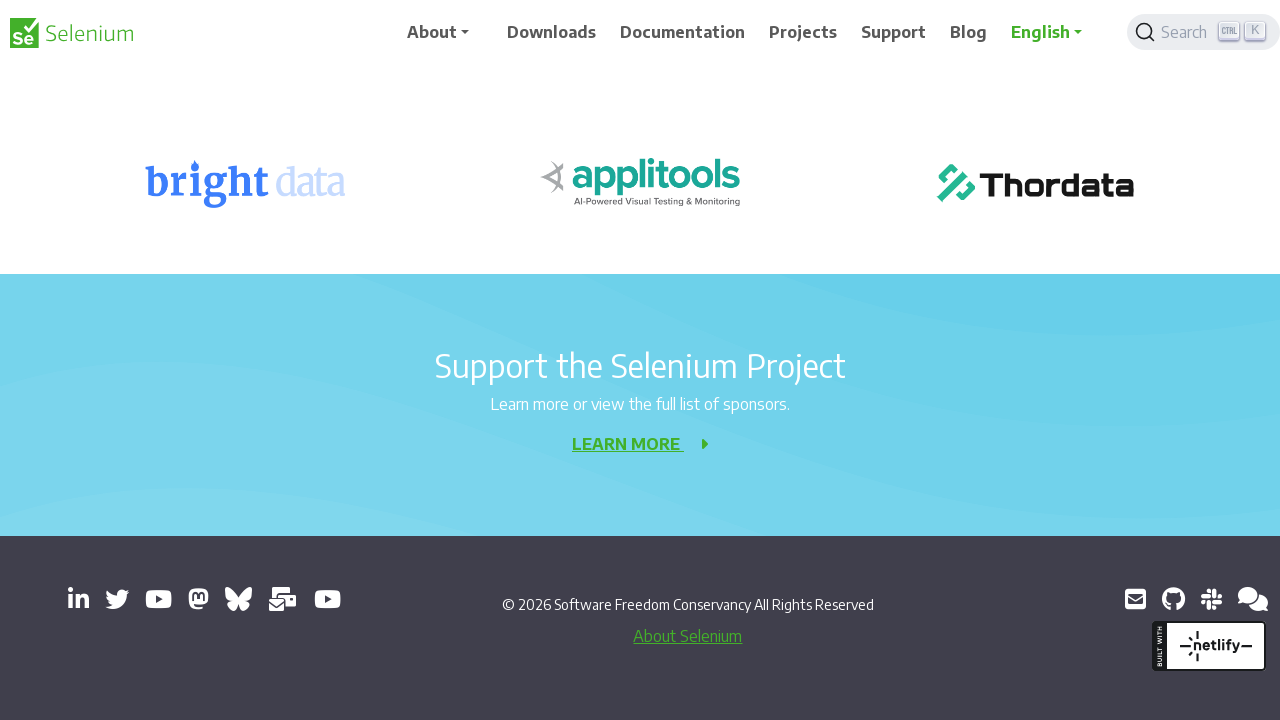

Waited 3 seconds after scrolling down (iteration 8)
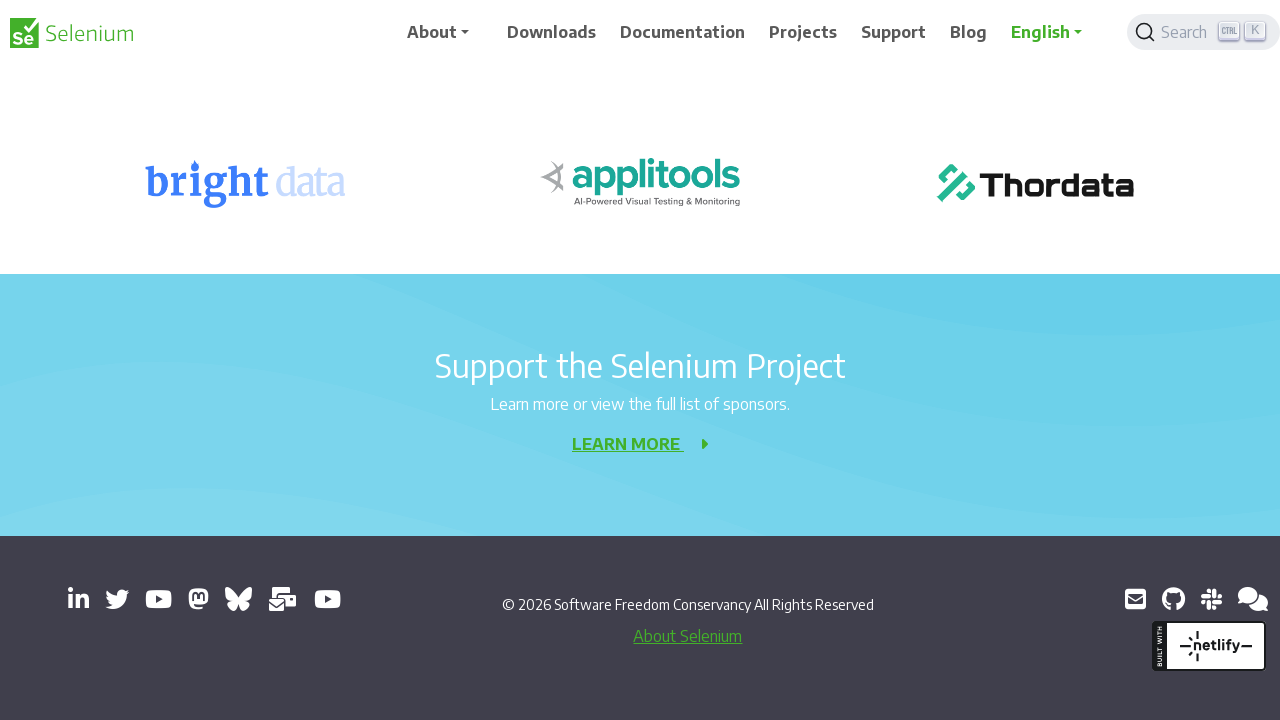

Scrolled down 1000 pixels (scroll down iteration 9)
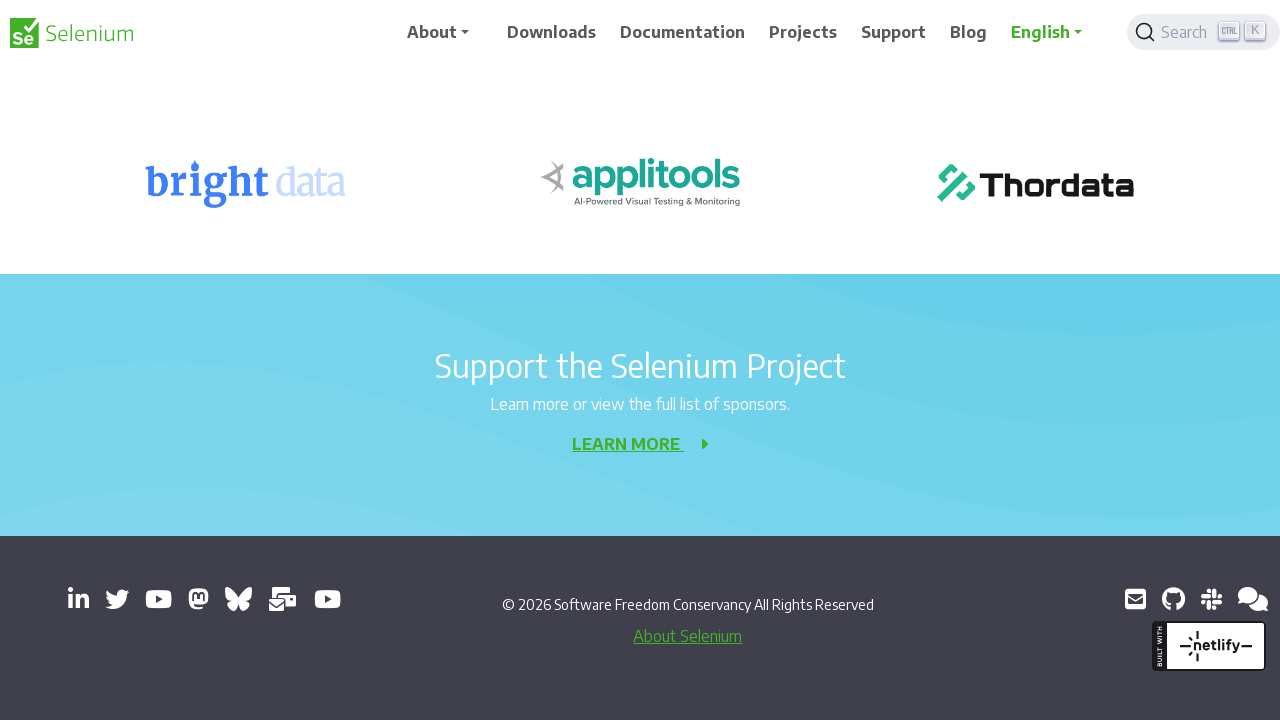

Waited 3 seconds after scrolling down (iteration 9)
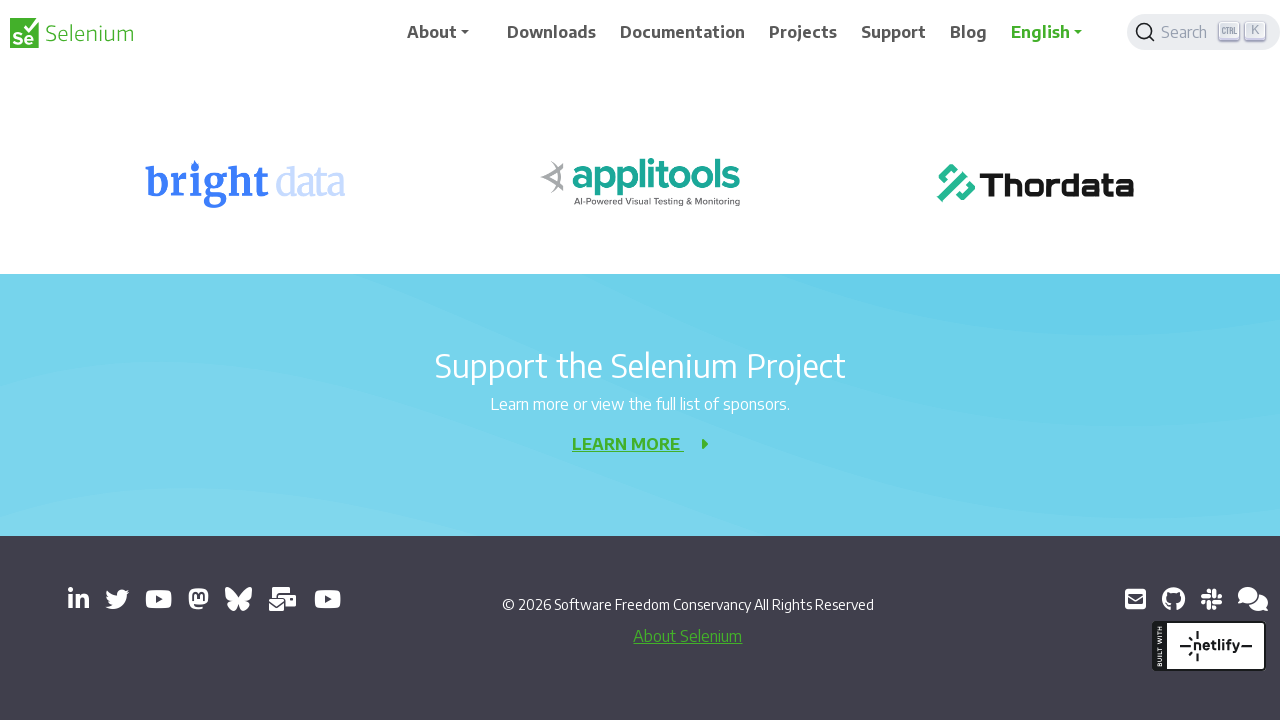

Scrolled up 1000 pixels (scroll up iteration 1)
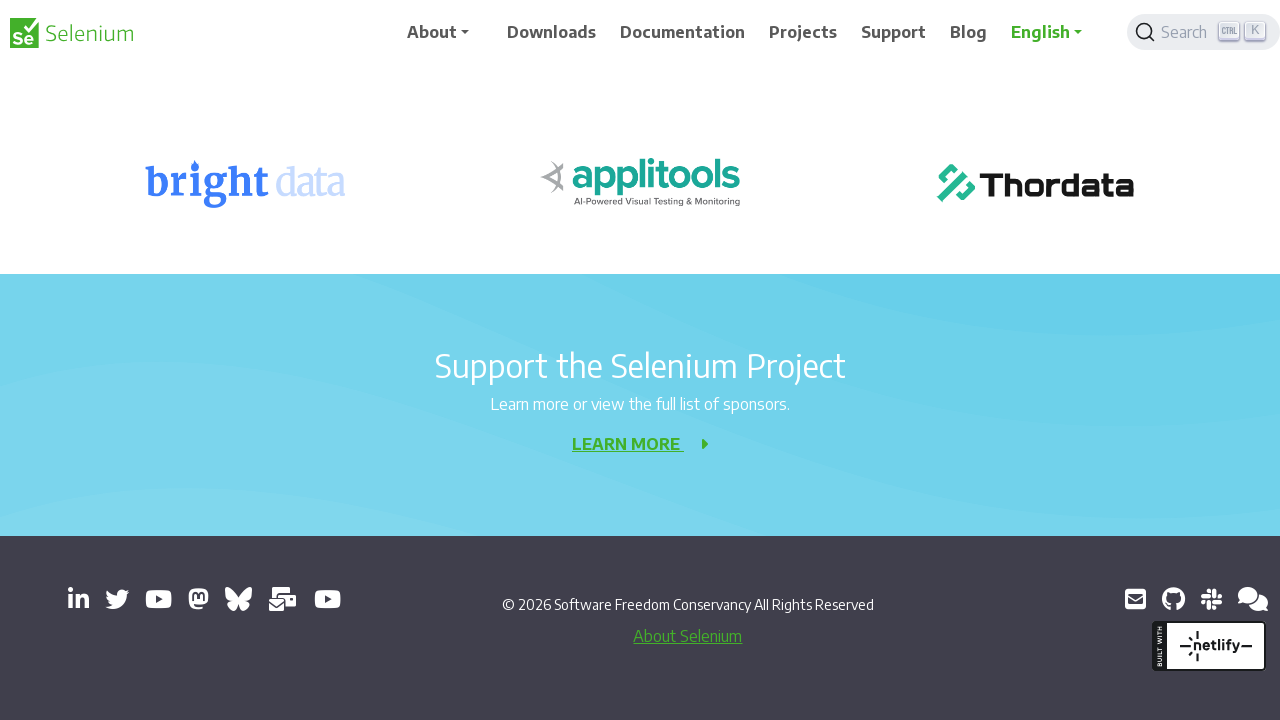

Waited 3 seconds after scrolling up (iteration 1)
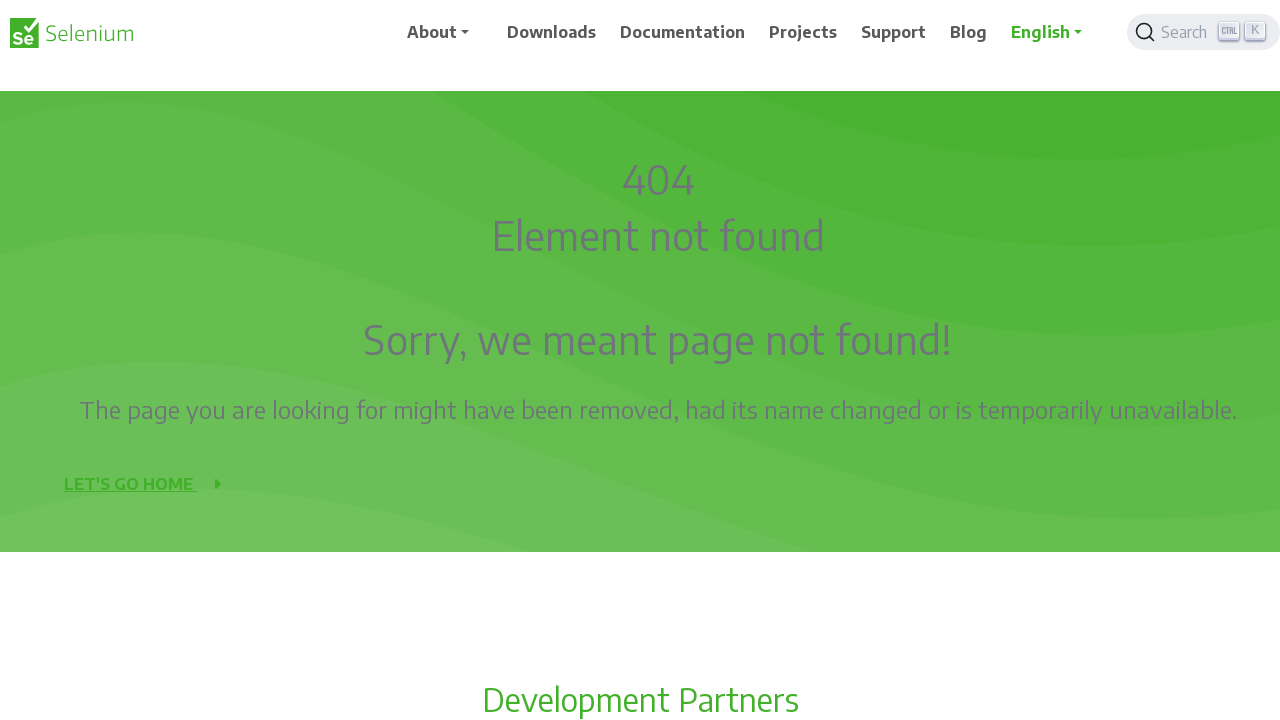

Scrolled up 1000 pixels (scroll up iteration 2)
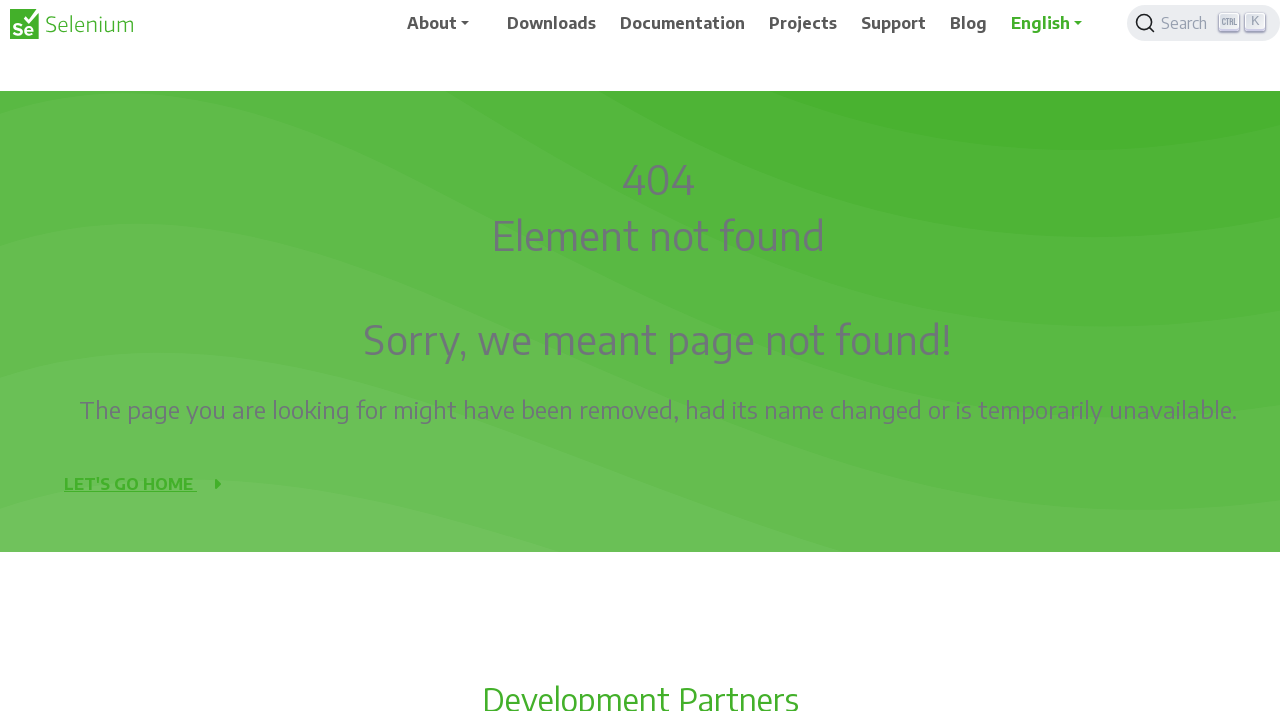

Waited 3 seconds after scrolling up (iteration 2)
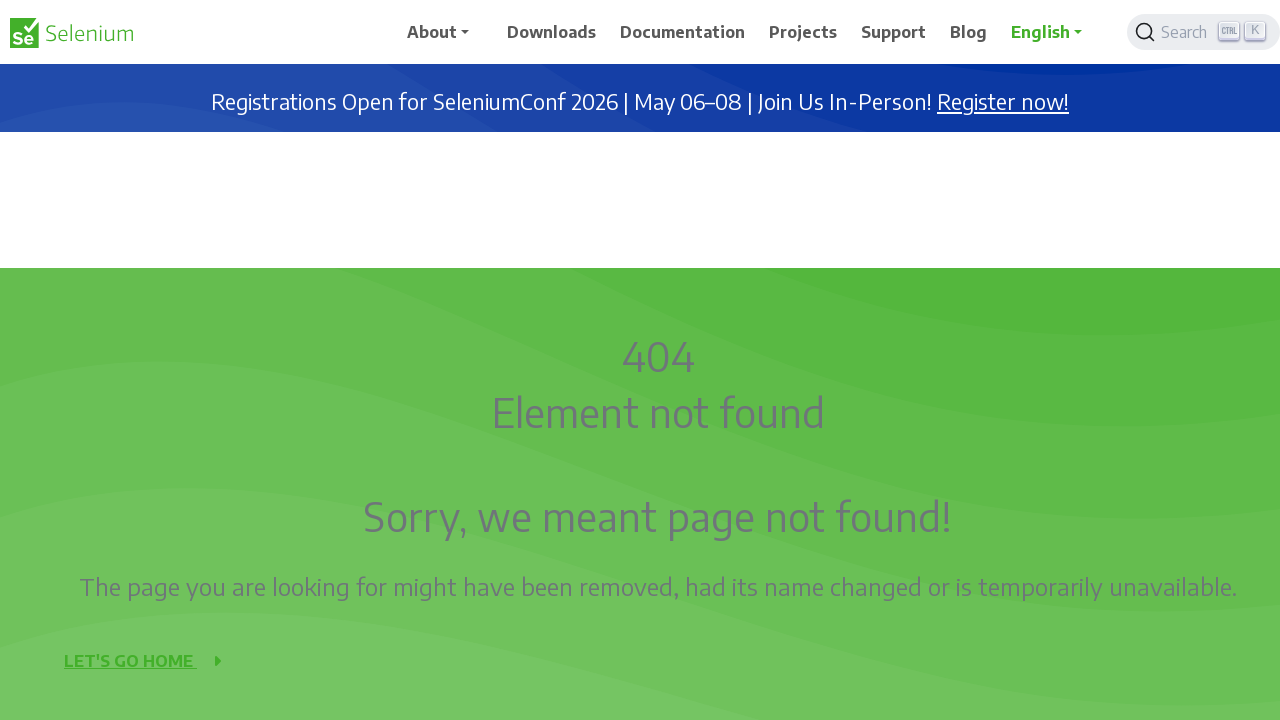

Scrolled up 1000 pixels (scroll up iteration 3)
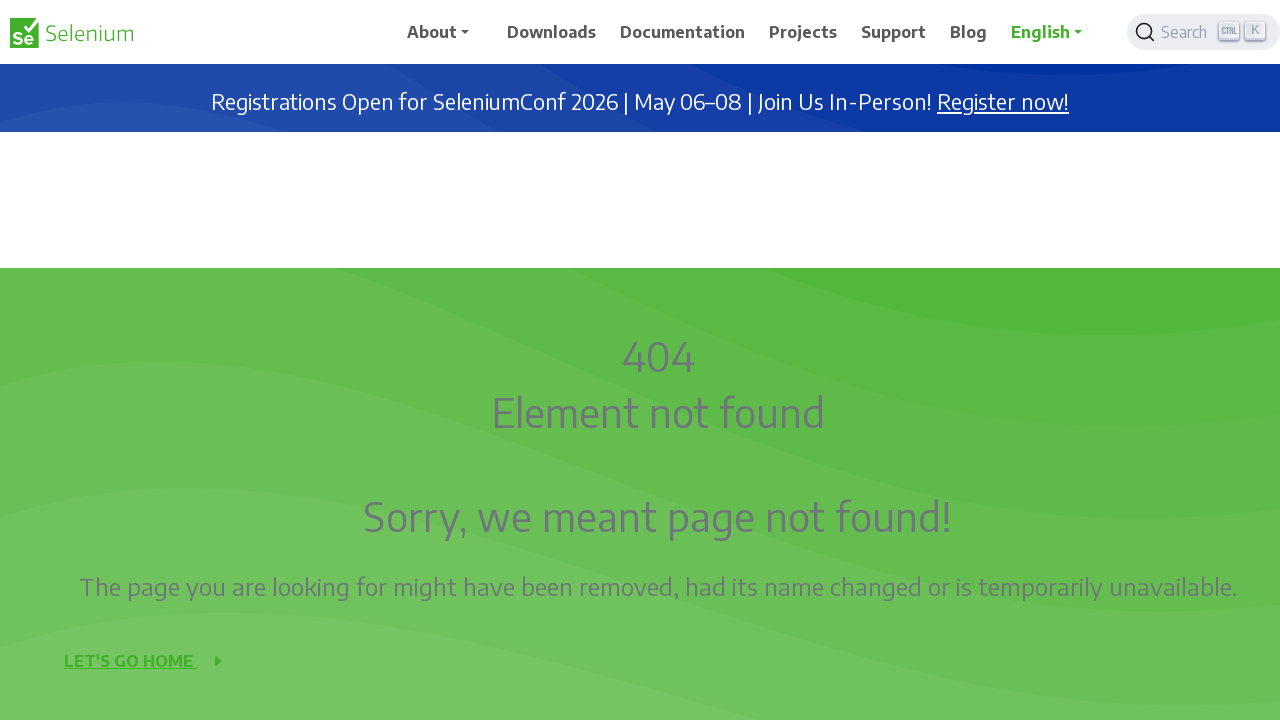

Waited 3 seconds after scrolling up (iteration 3)
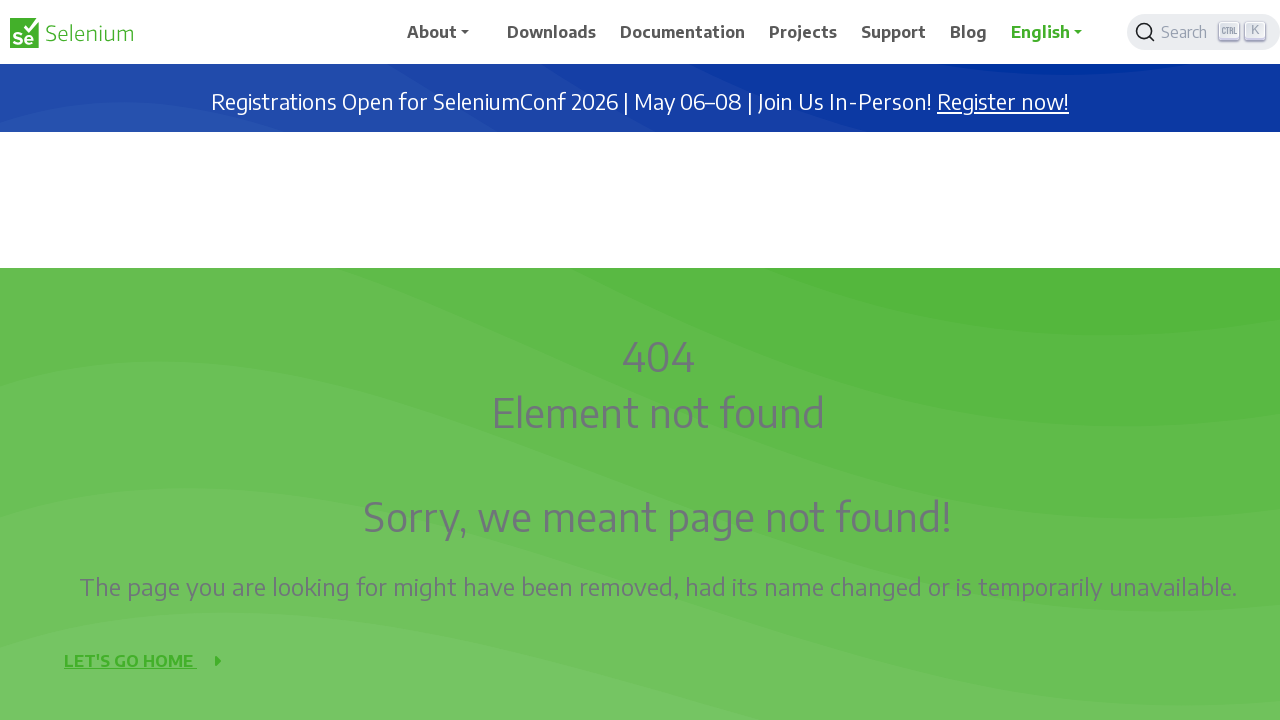

Scrolled up 1000 pixels (scroll up iteration 4)
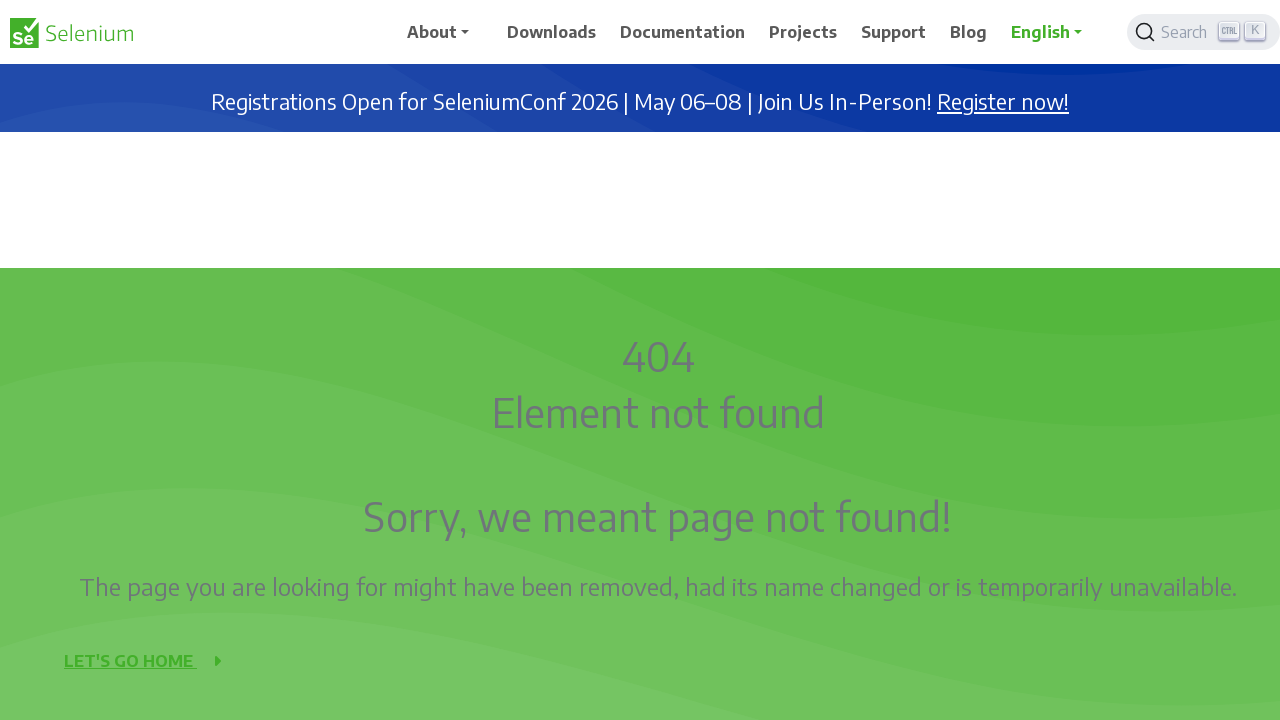

Waited 3 seconds after scrolling up (iteration 4)
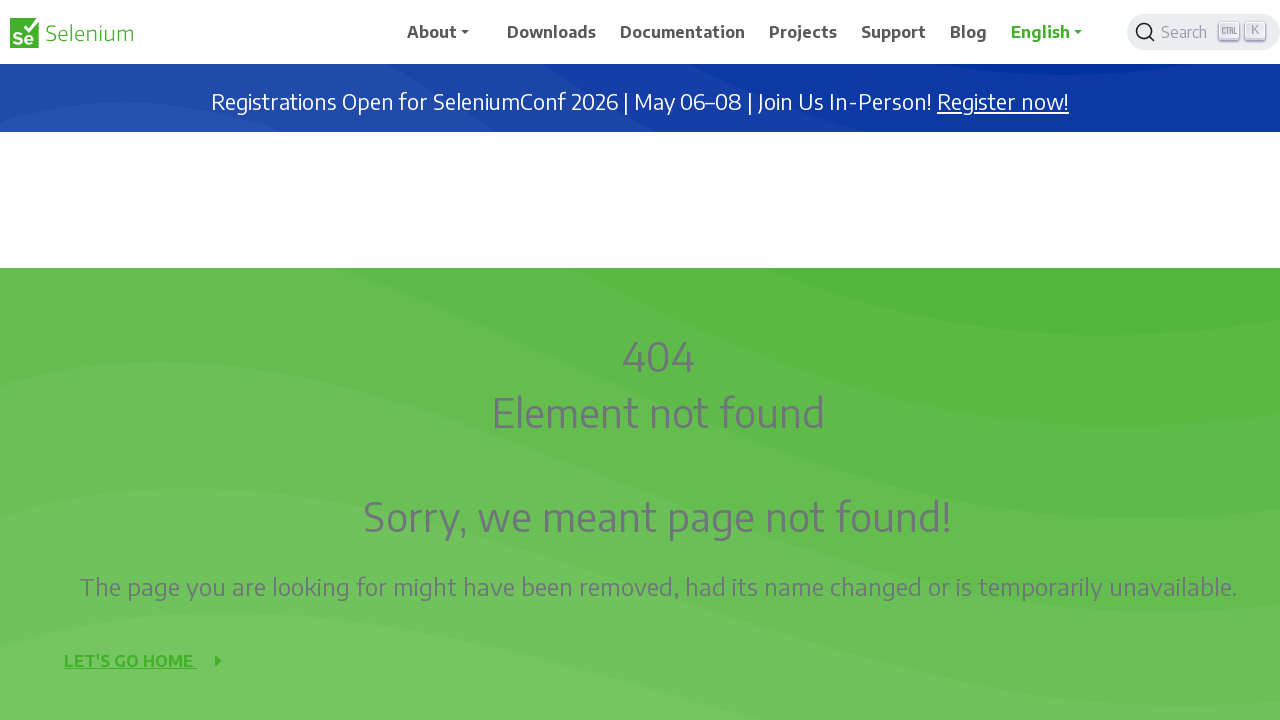

Scrolled up 1000 pixels (scroll up iteration 5)
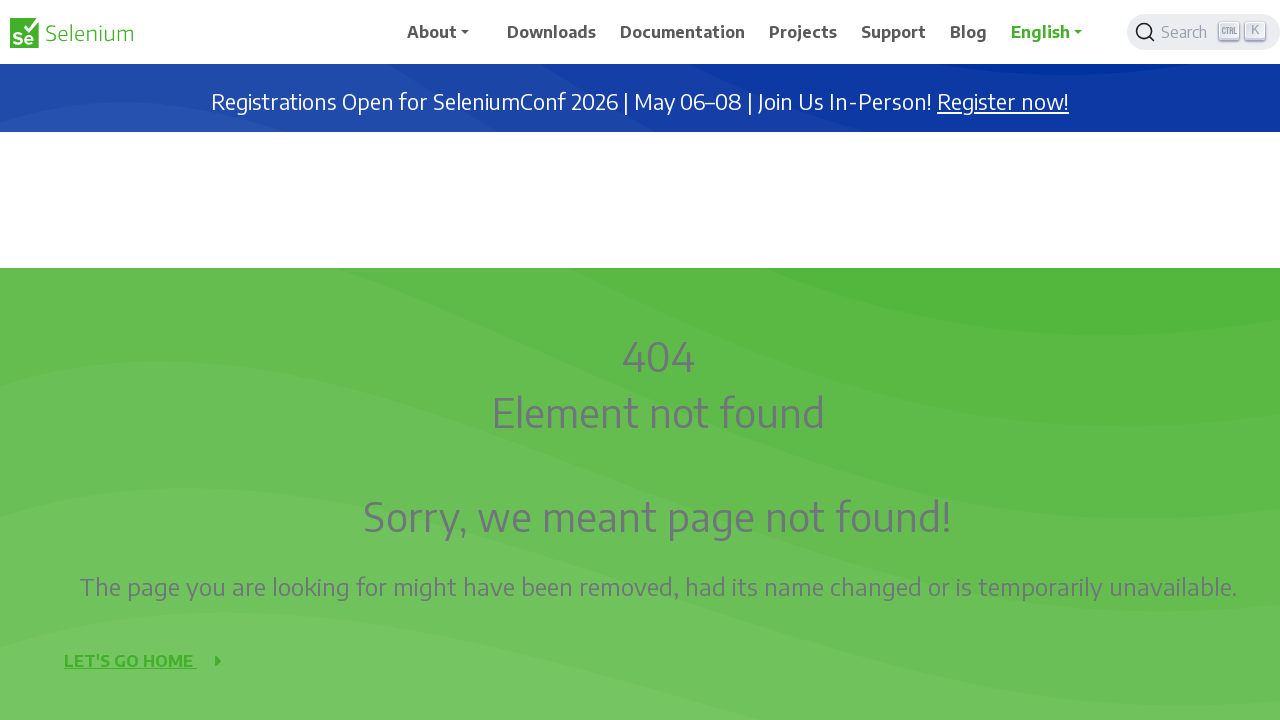

Waited 3 seconds after scrolling up (iteration 5)
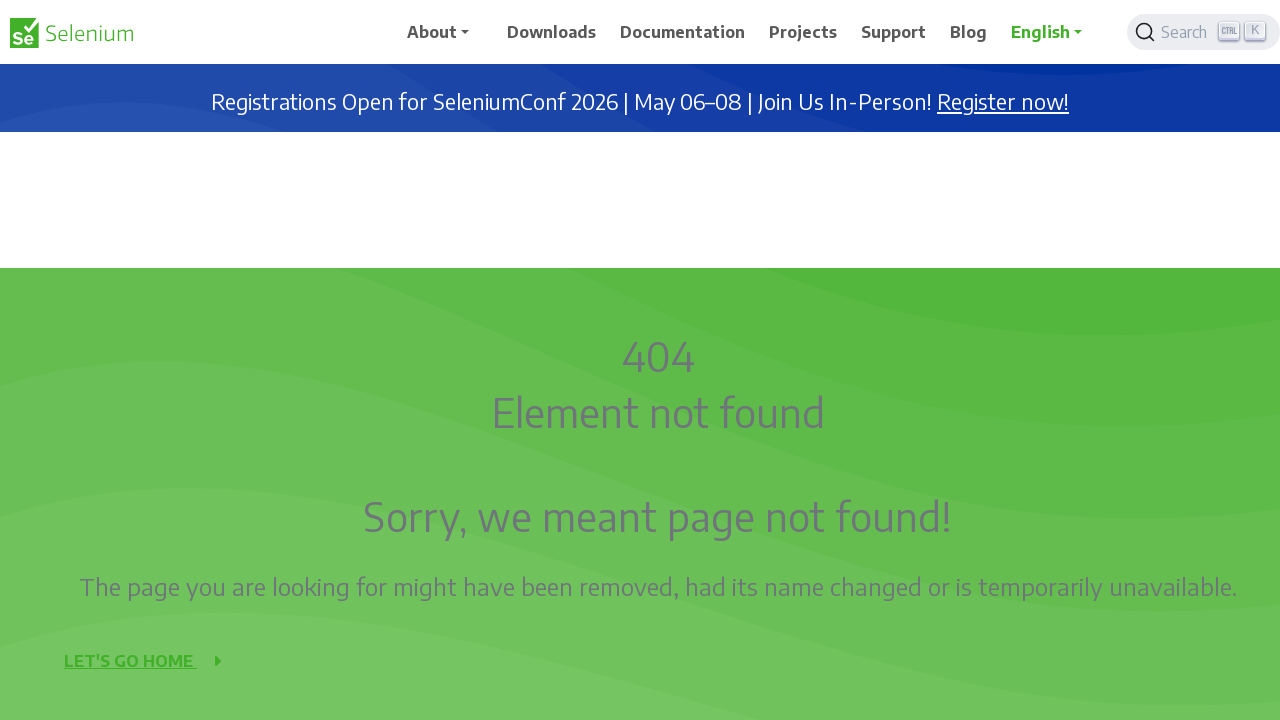

Scrolled up 1000 pixels (scroll up iteration 6)
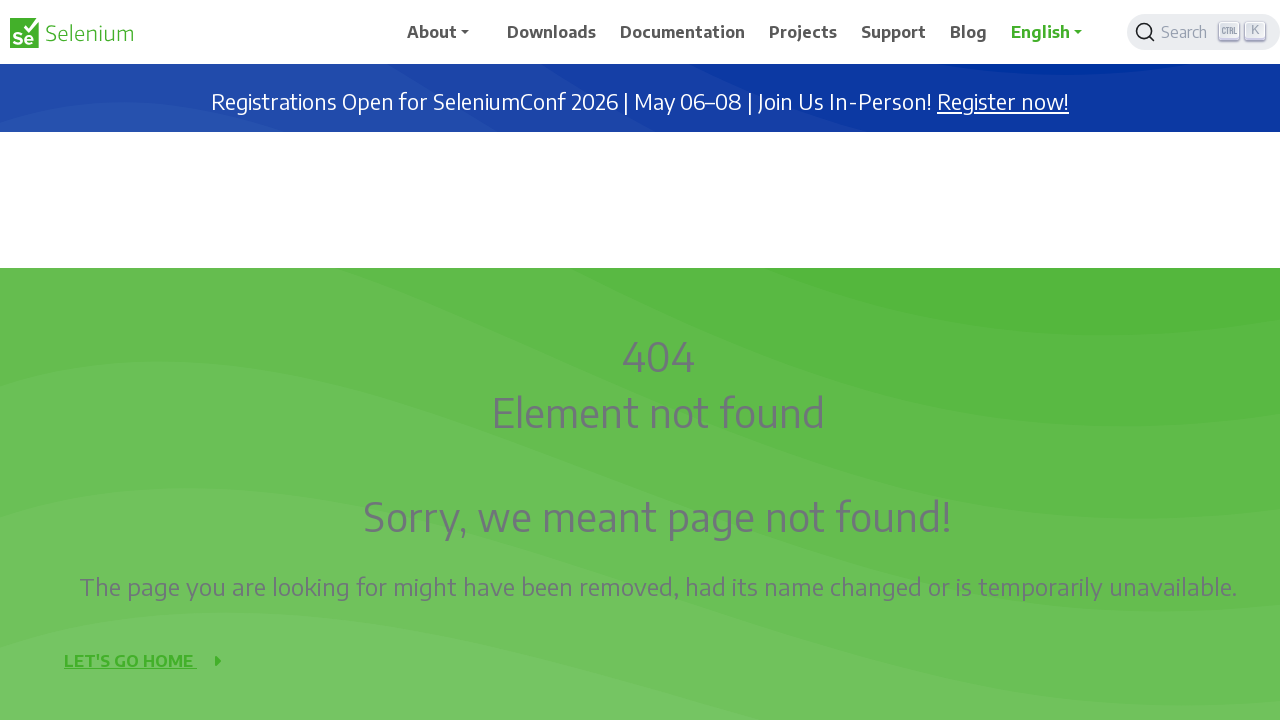

Waited 3 seconds after scrolling up (iteration 6)
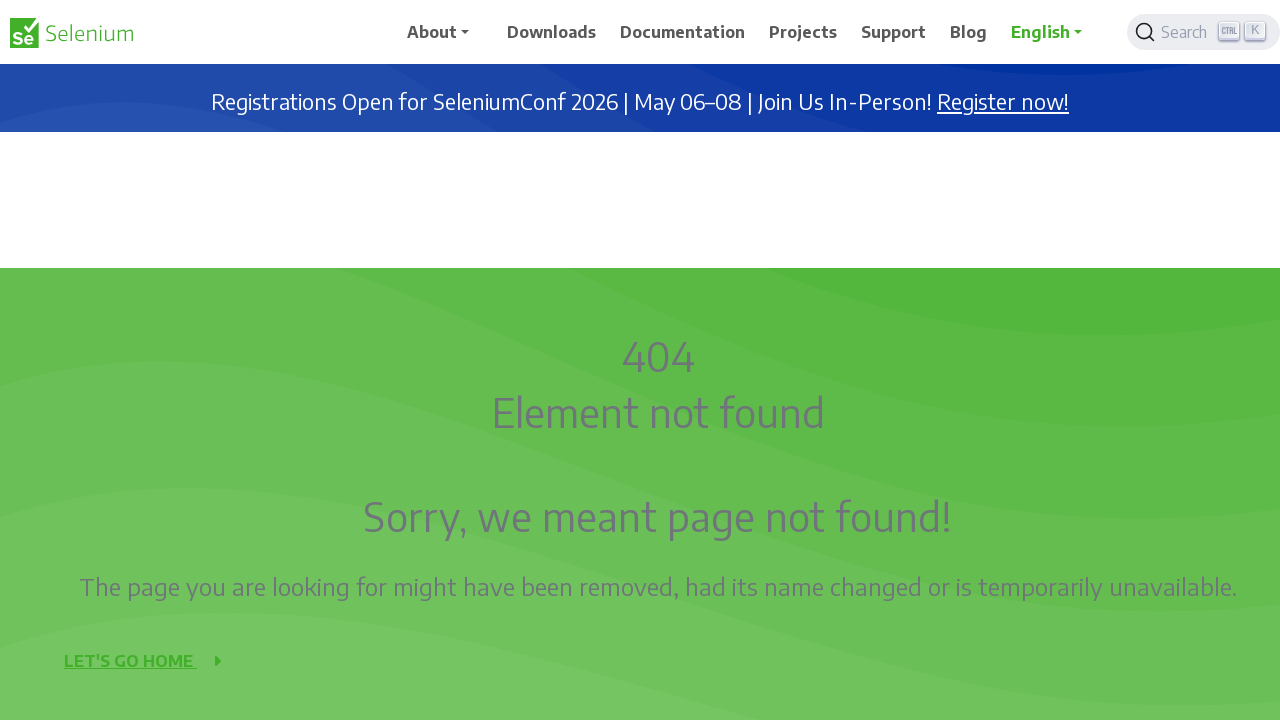

Scrolled up 1000 pixels (scroll up iteration 7)
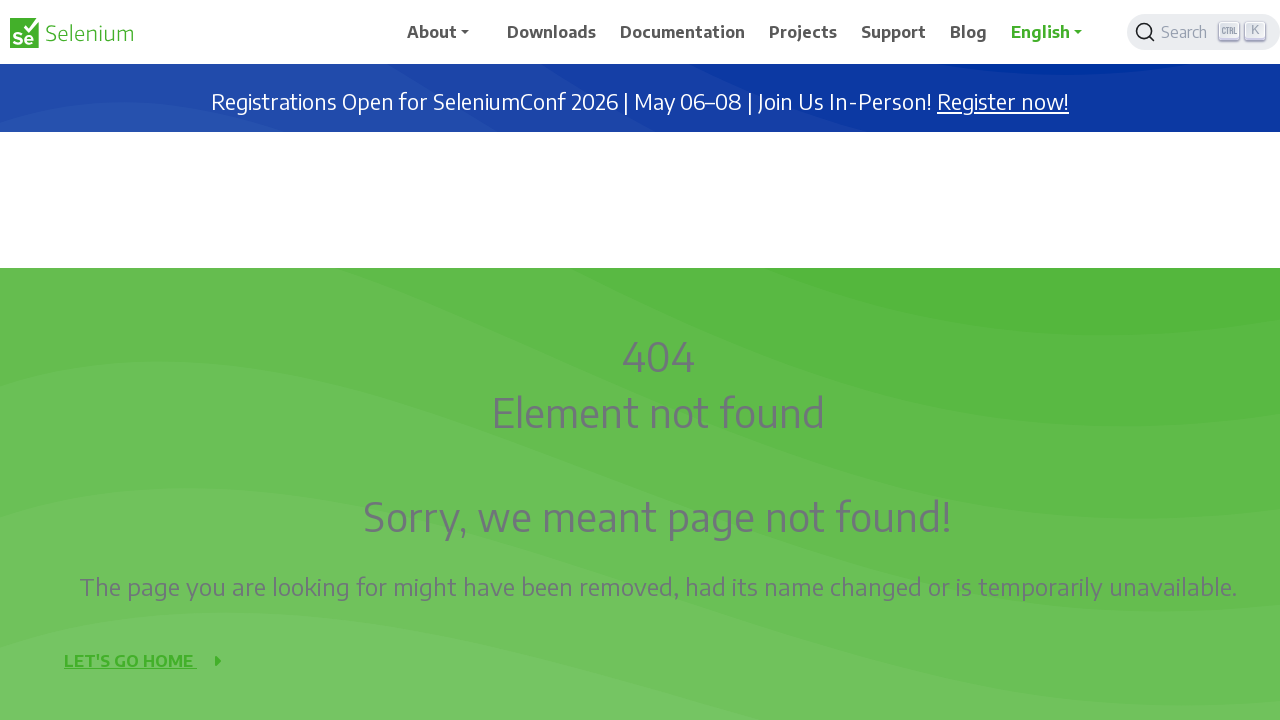

Waited 3 seconds after scrolling up (iteration 7)
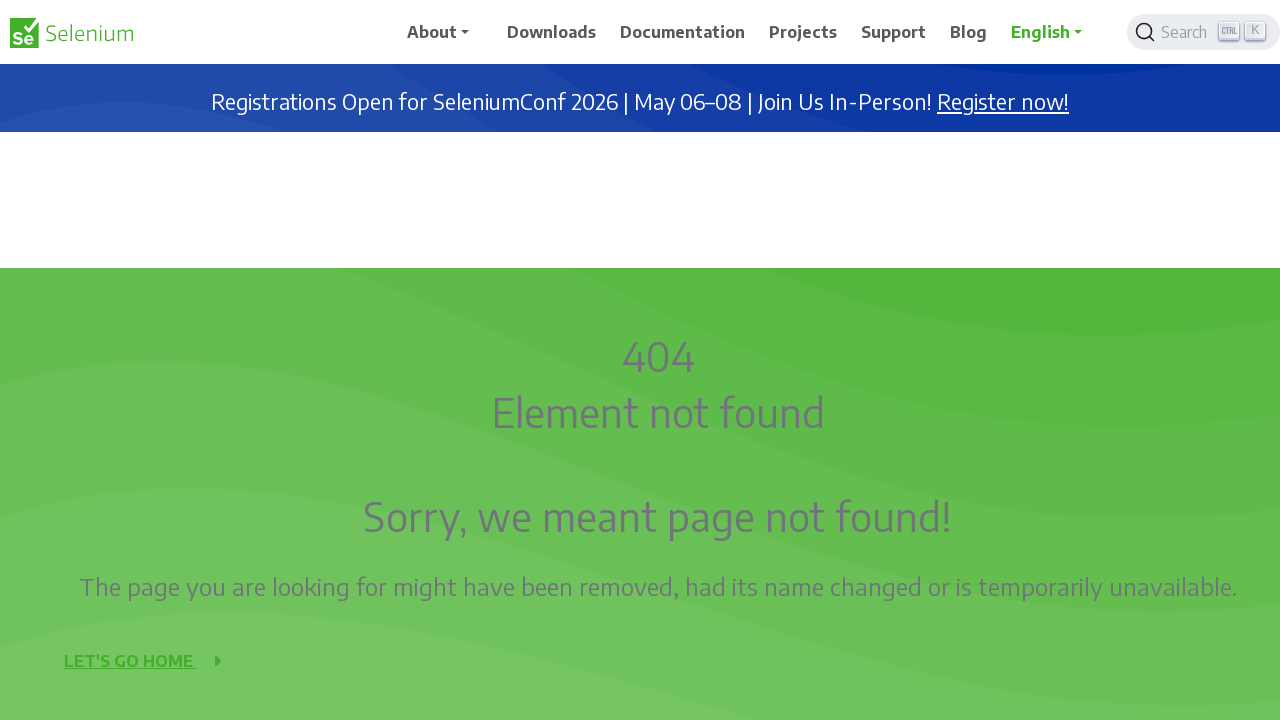

Scrolled up 1000 pixels (scroll up iteration 8)
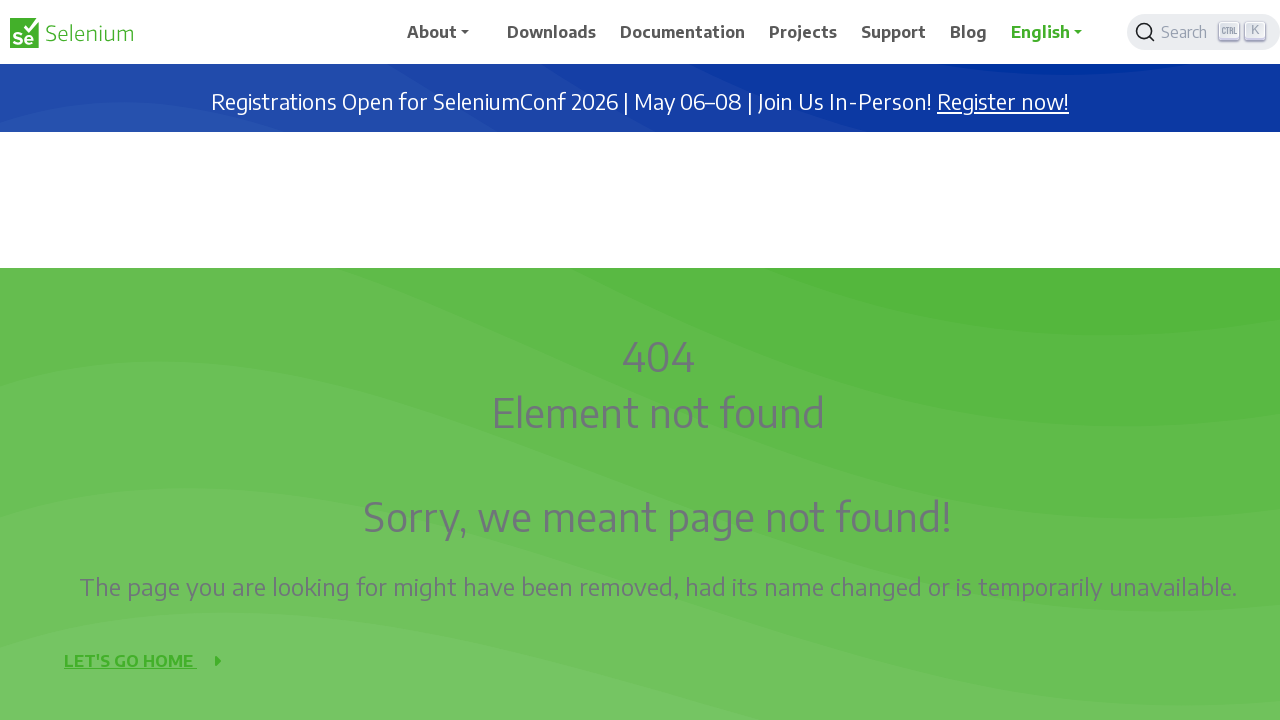

Waited 3 seconds after scrolling up (iteration 8)
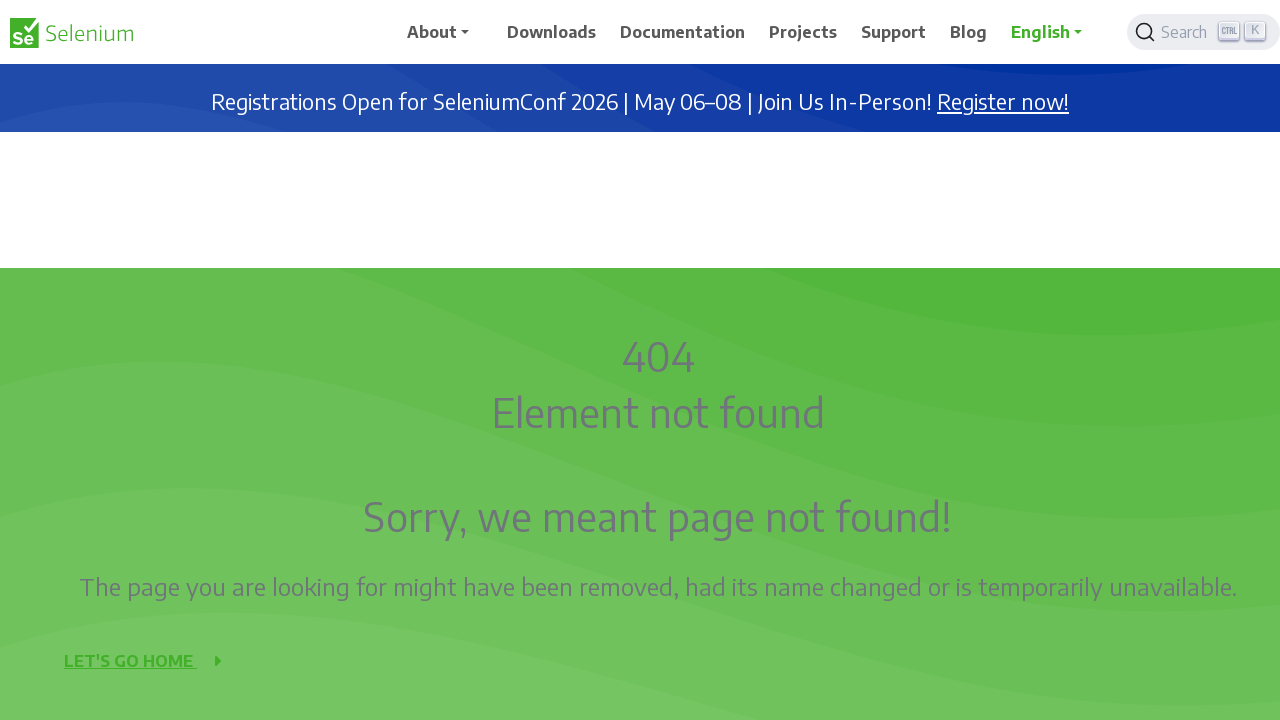

Scrolled up 1000 pixels (scroll up iteration 9)
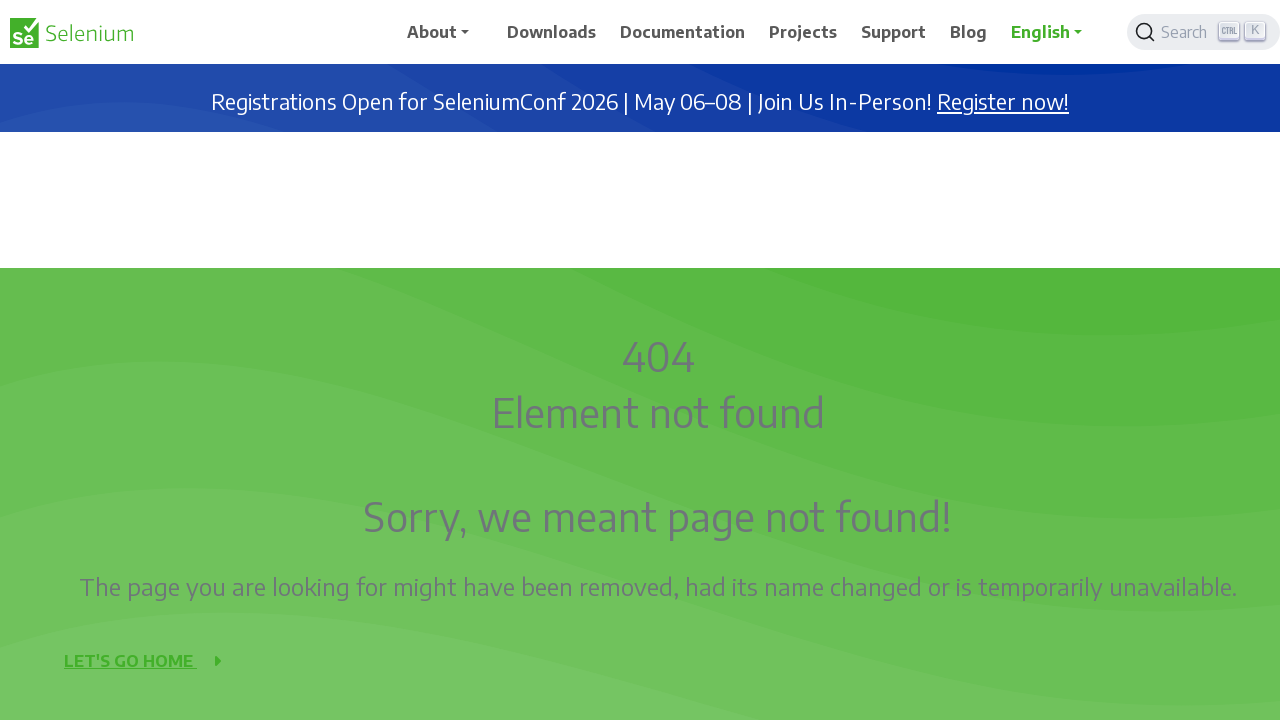

Waited 3 seconds after scrolling up (iteration 9)
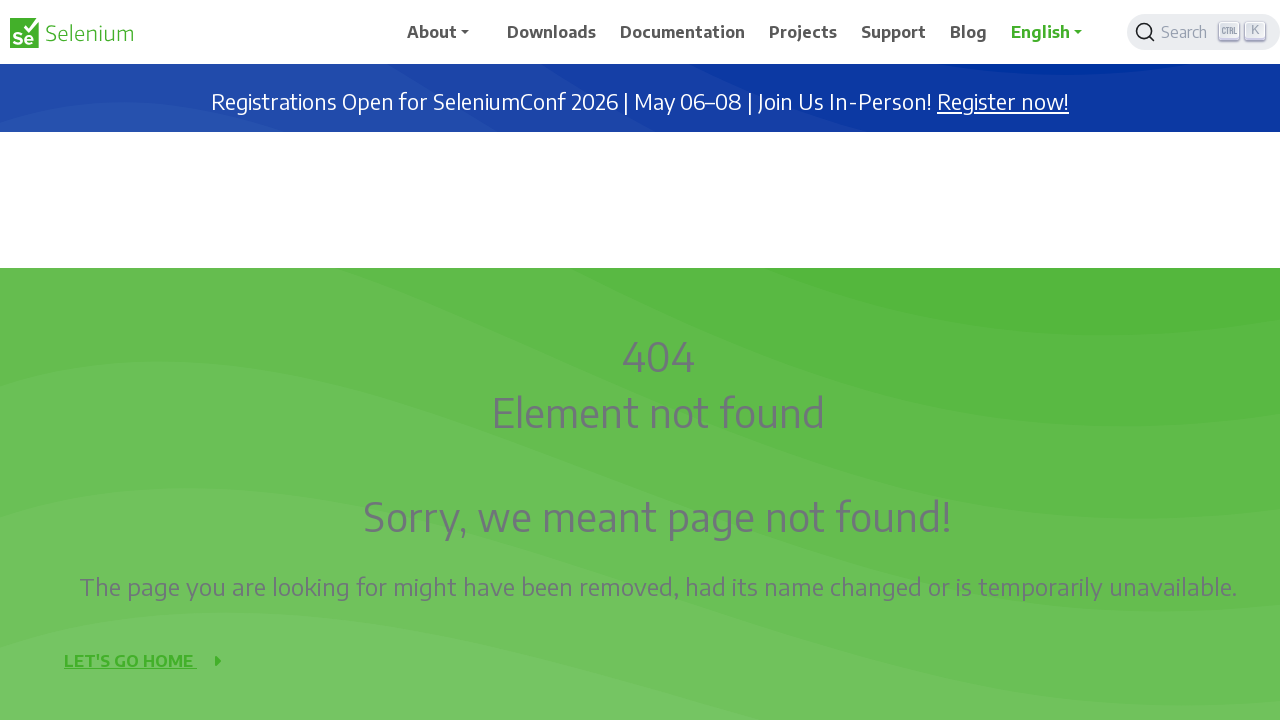

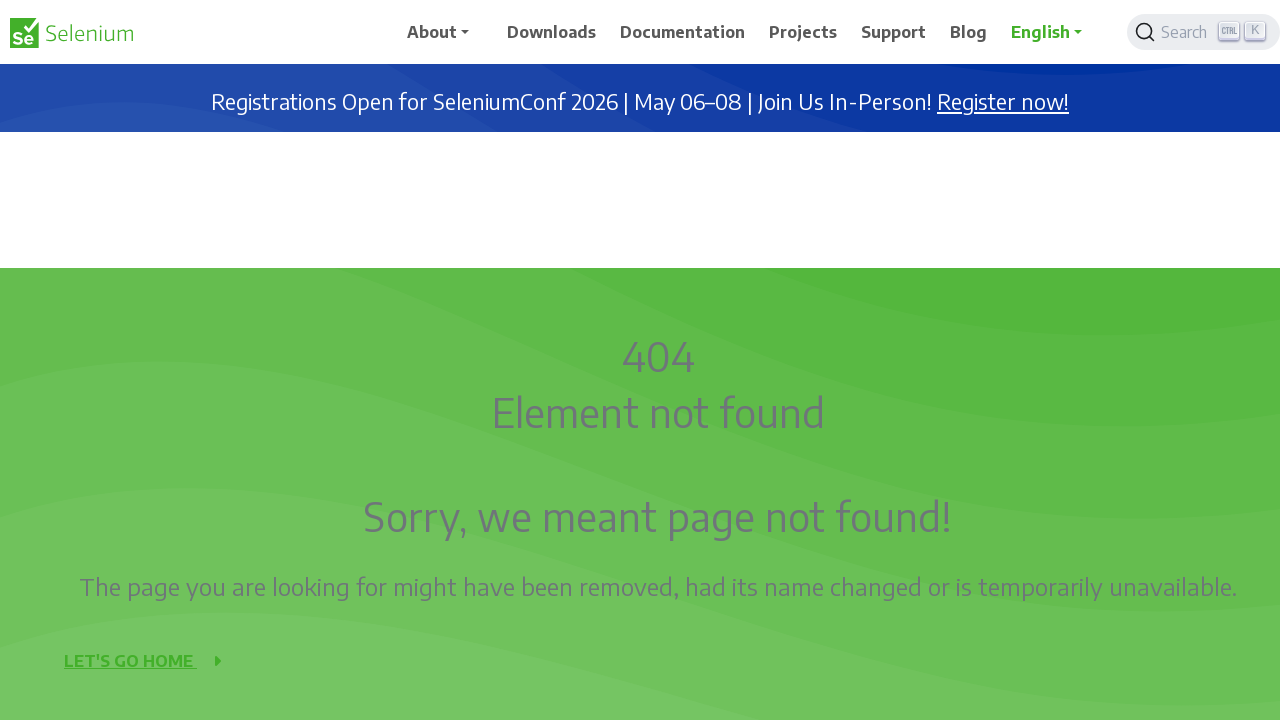